Navigates through paginated product table pages, iterates through each row to extract product information and check the checkboxes for each product

Starting URL: https://testautomationpractice.blogspot.com/

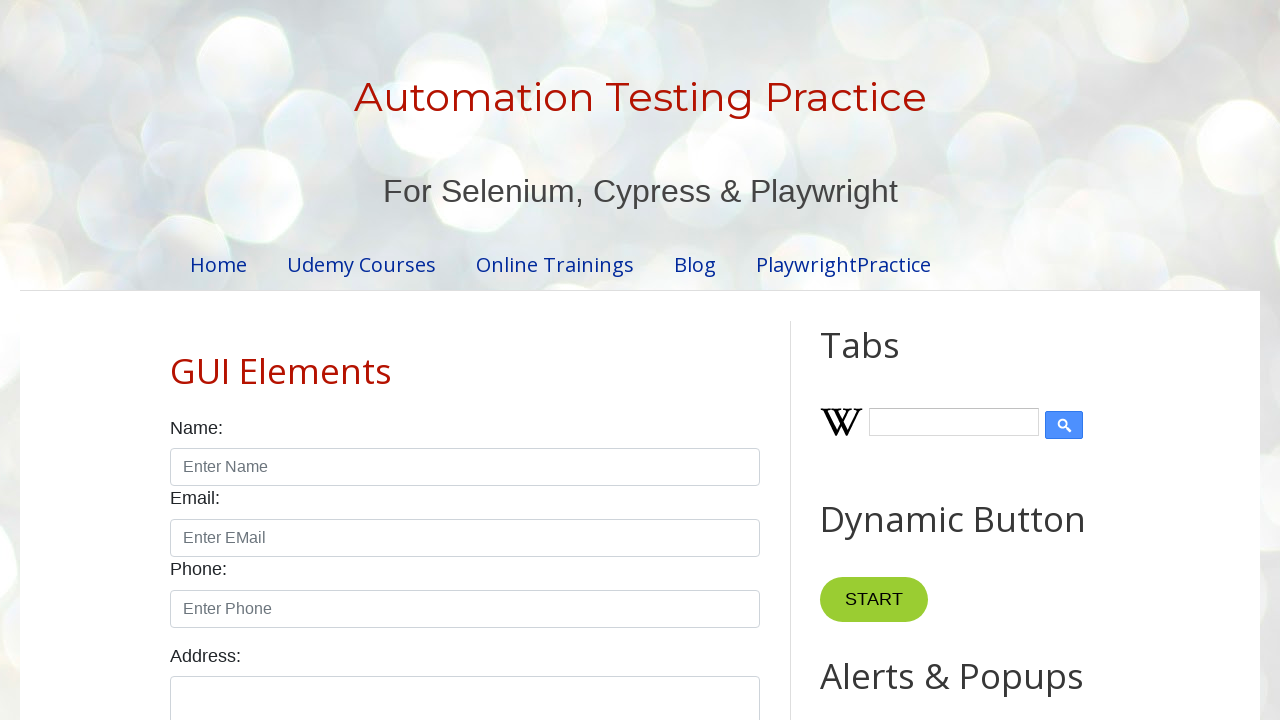

Retrieved all pagination page links
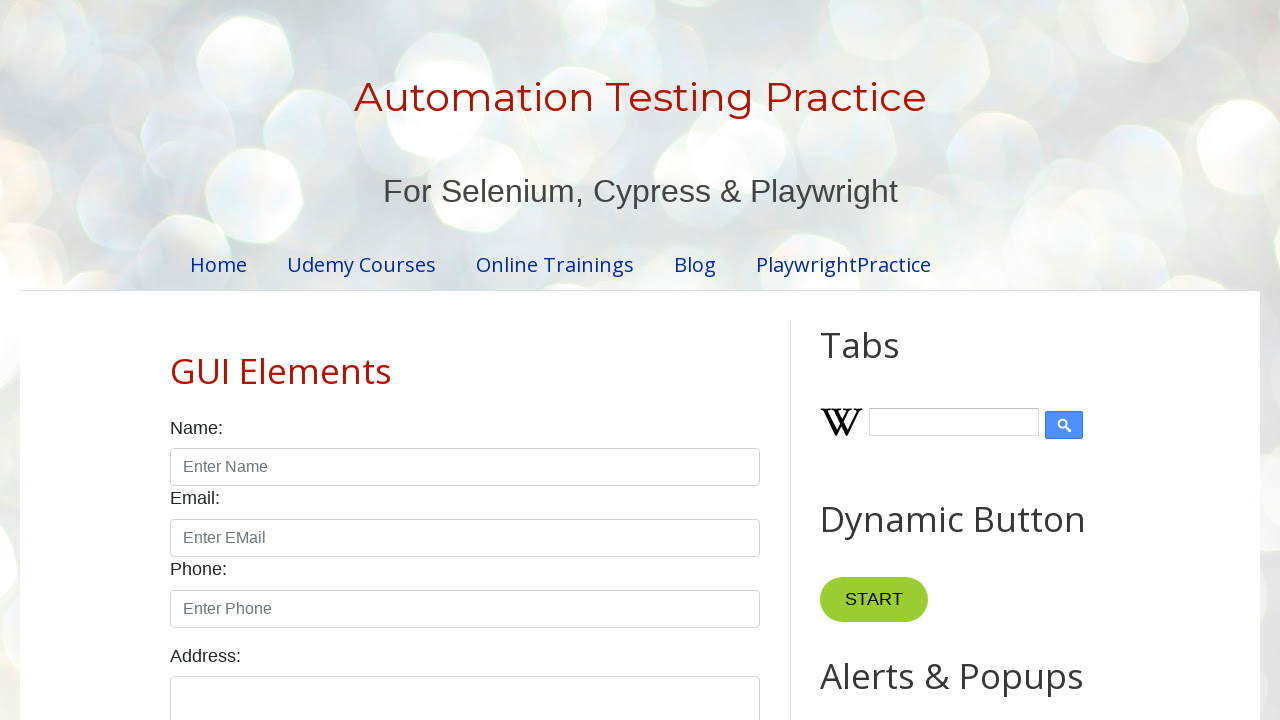

Calculated total number of pages: 4
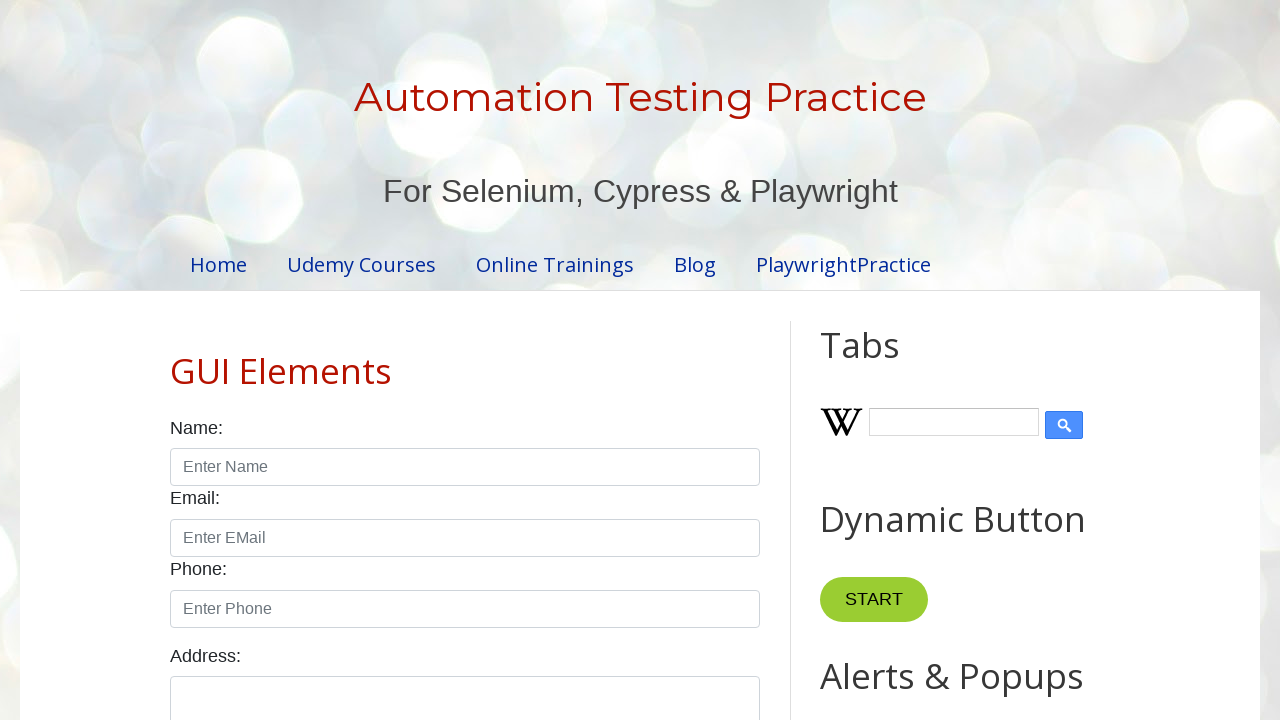

Retrieved all product rows from page 1, total rows: 5
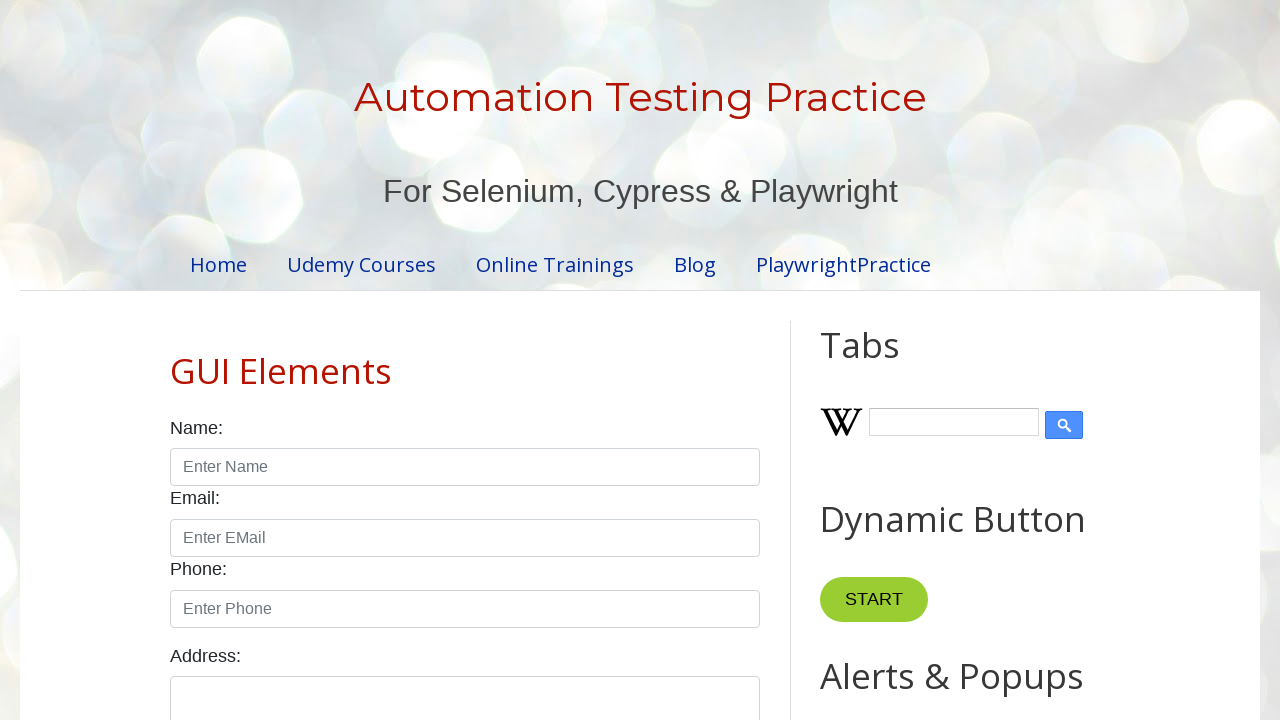

Extracted product name: Smartphone
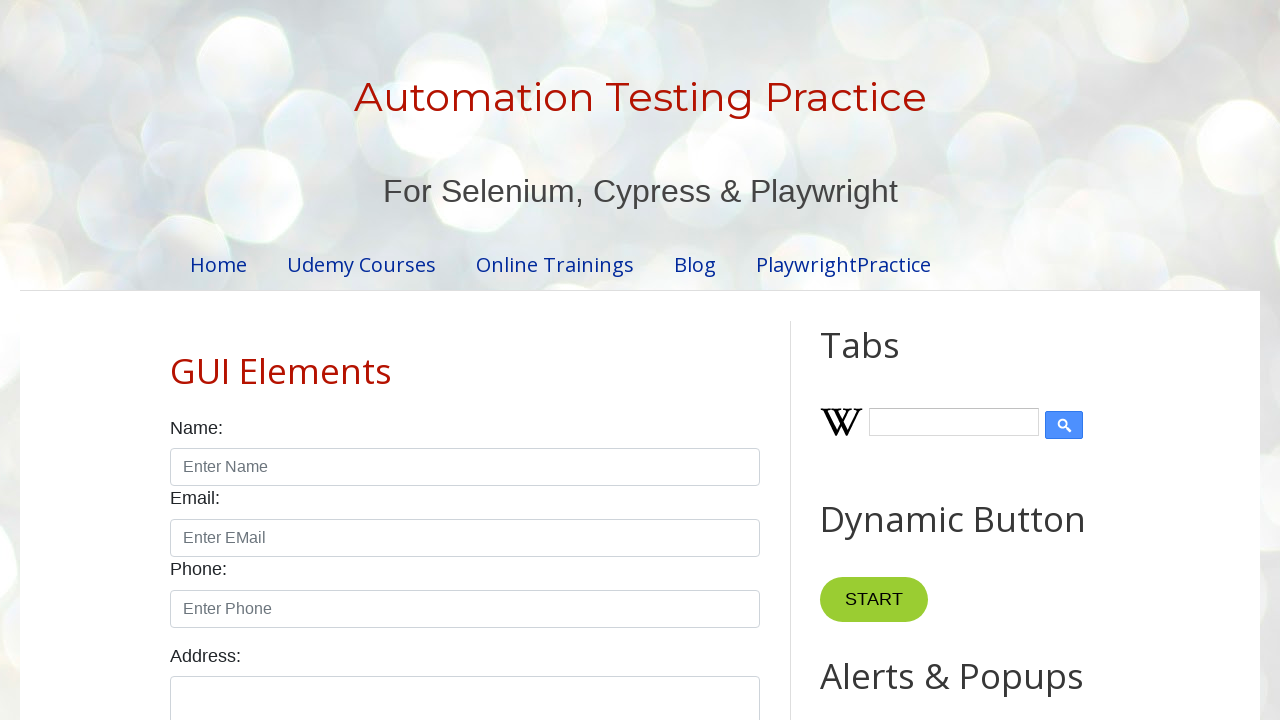

Extracted product price: $10.99
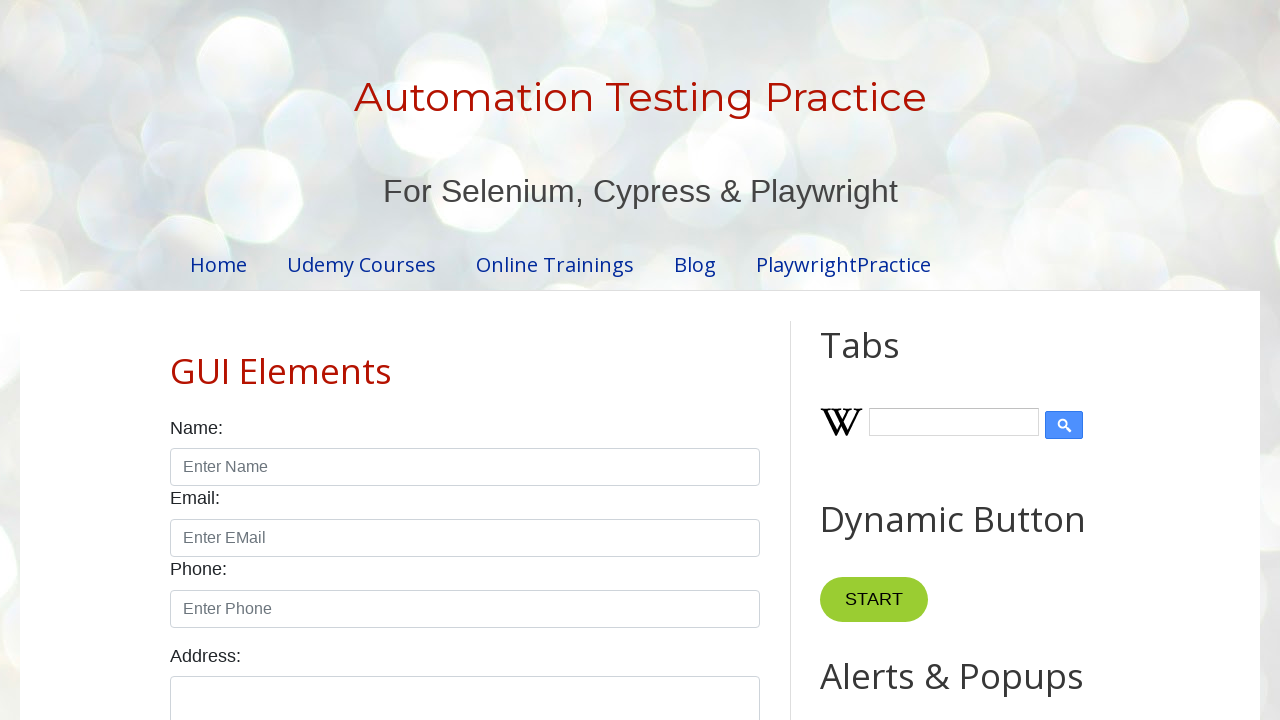

Checked checkbox for product: Smartphone (Price: $10.99) at (651, 361) on //table[@id='productTable']//tbody//tr[1]//td[4]//input[@type='checkbox']
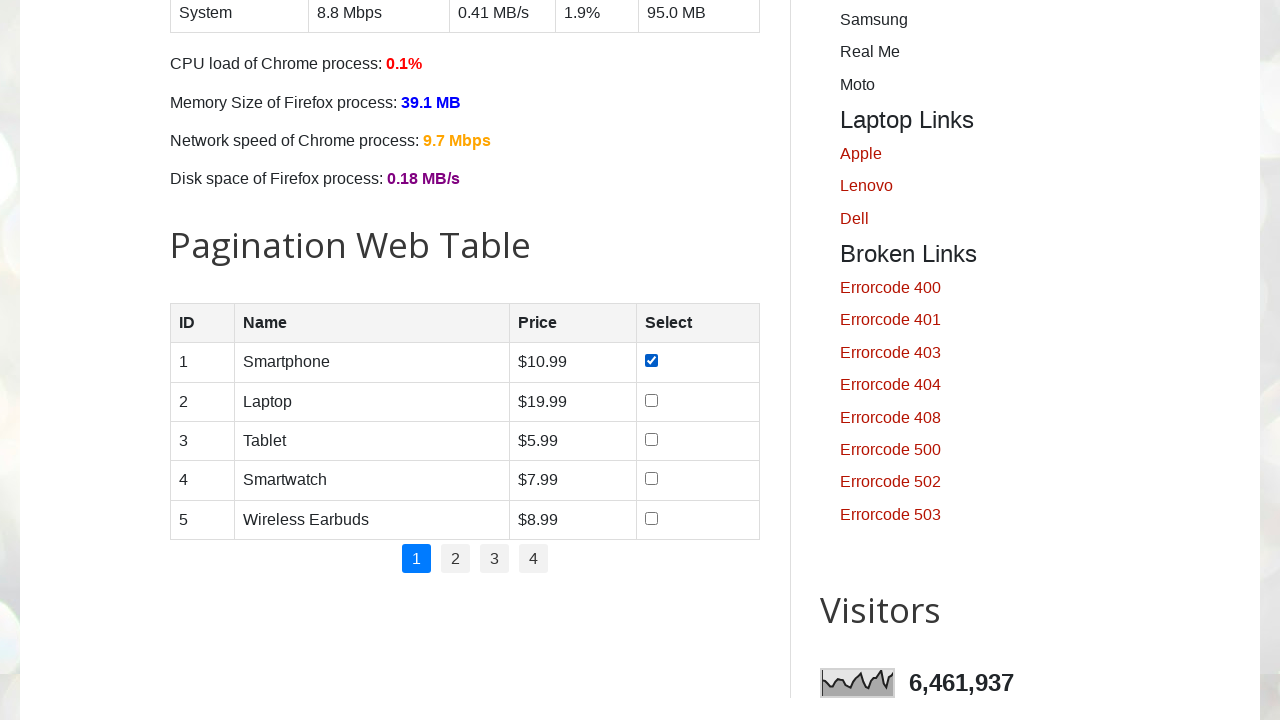

Extracted product name: Laptop
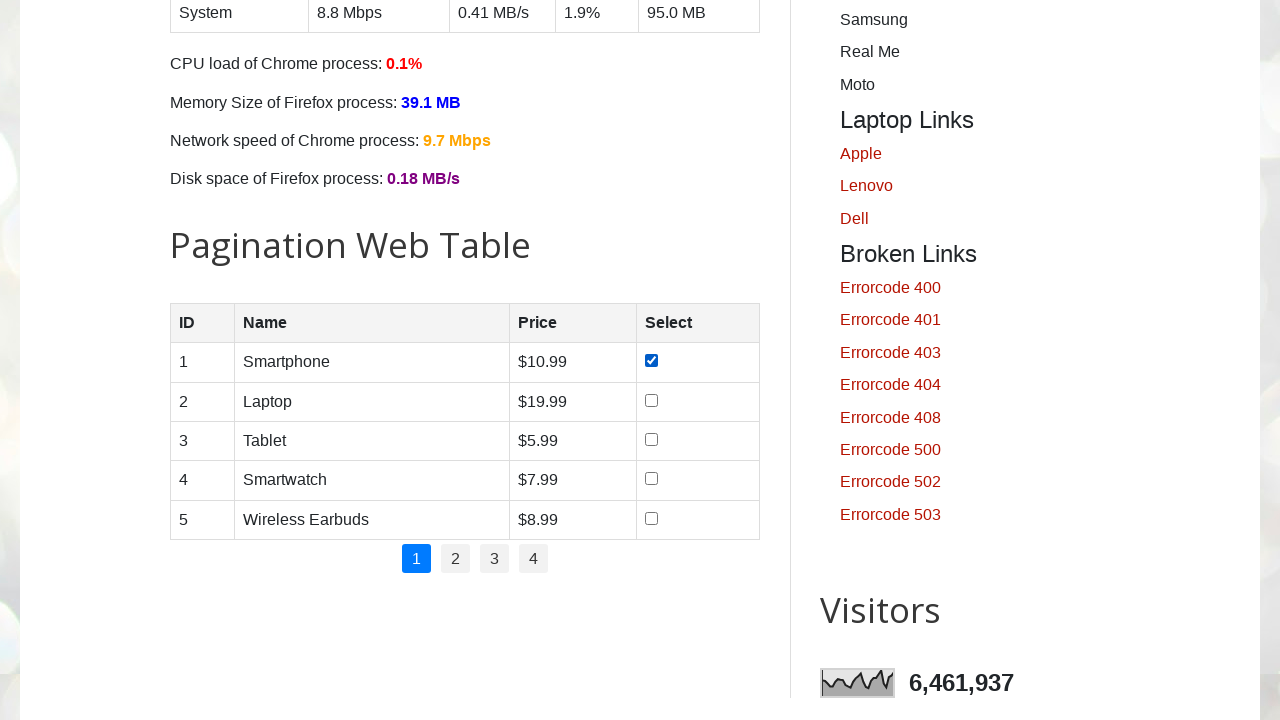

Extracted product price: $19.99
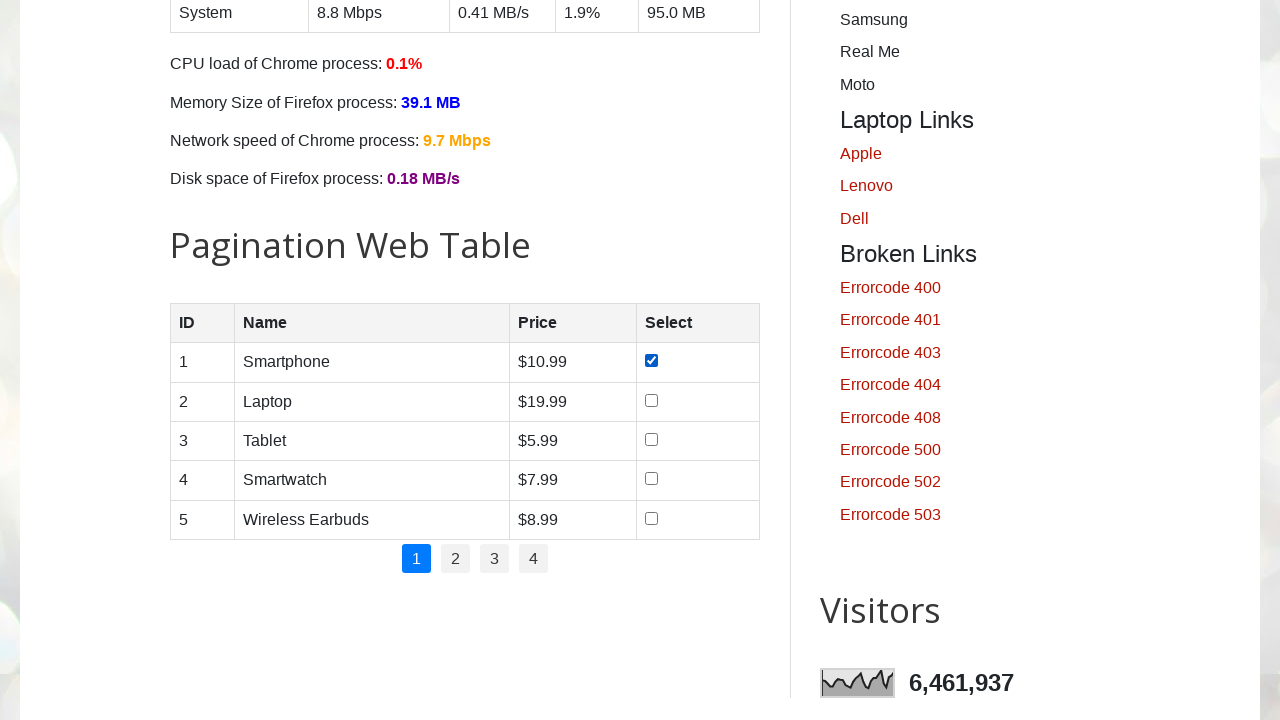

Checked checkbox for product: Laptop (Price: $19.99) at (651, 400) on //table[@id='productTable']//tbody//tr[2]//td[4]//input[@type='checkbox']
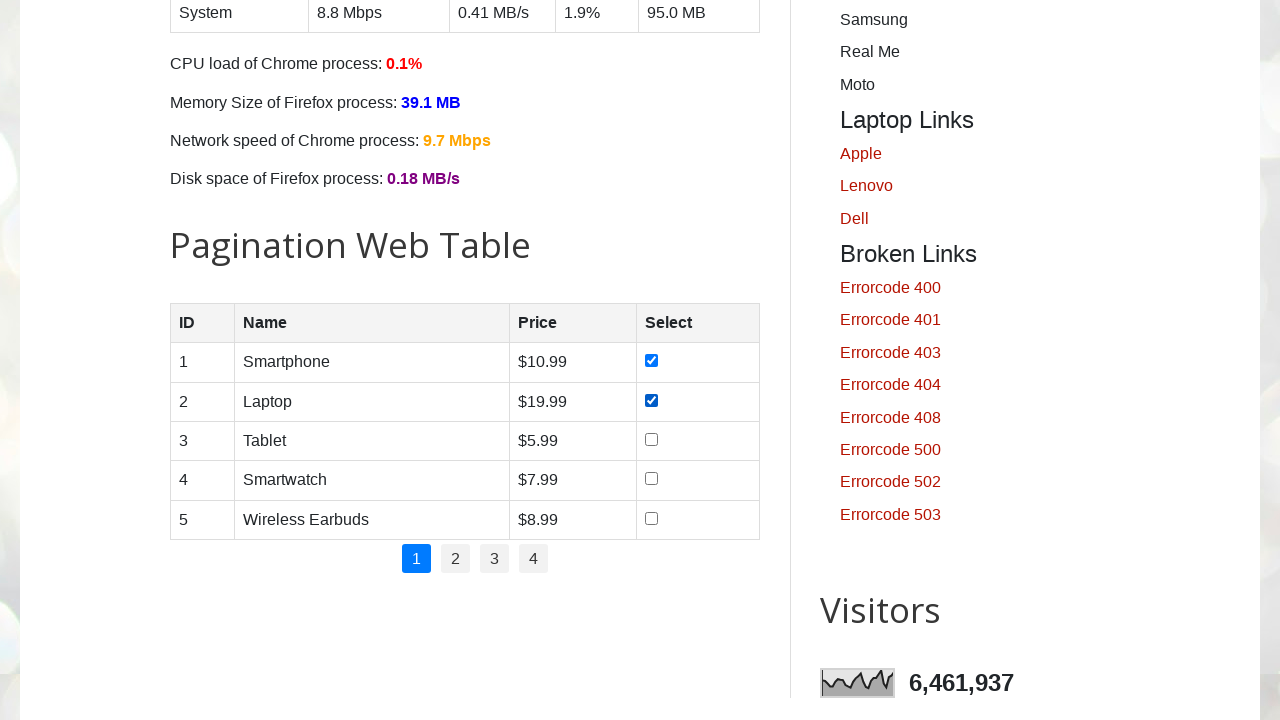

Extracted product name: Tablet 
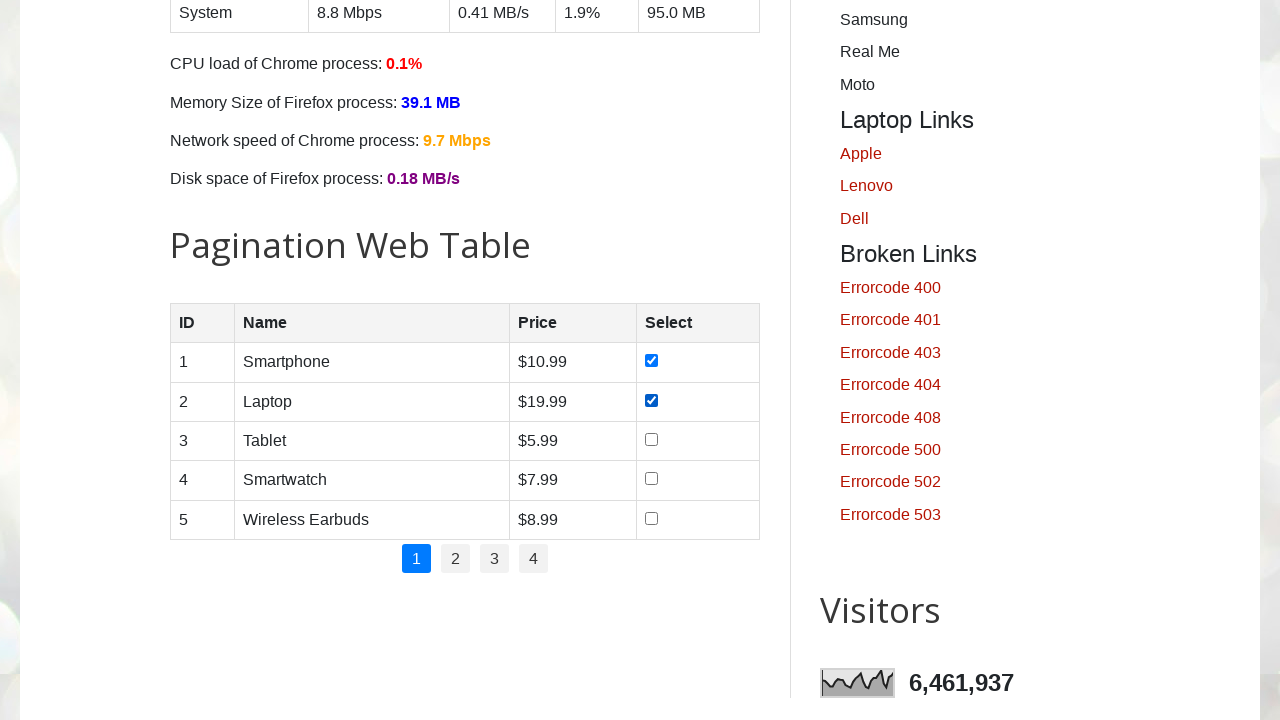

Extracted product price: $5.99
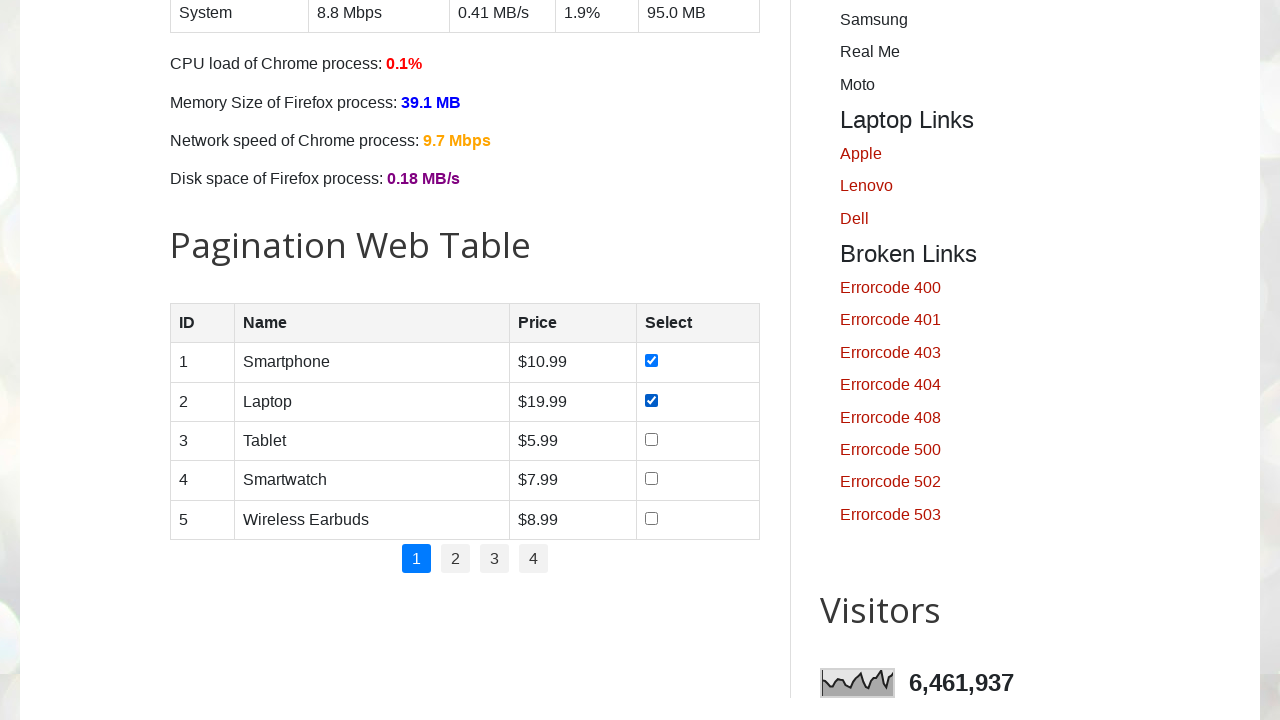

Checked checkbox for product: Tablet  (Price: $5.99) at (651, 439) on //table[@id='productTable']//tbody//tr[3]//td[4]//input[@type='checkbox']
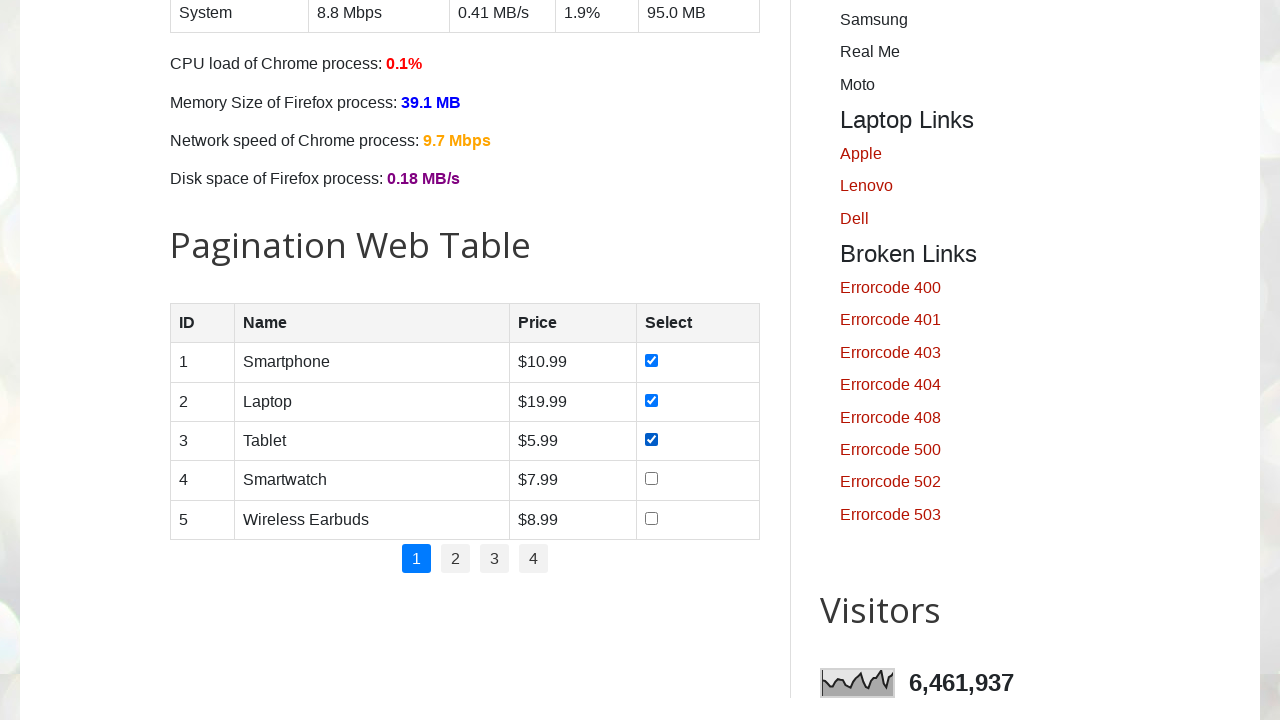

Extracted product name: Smartwatch
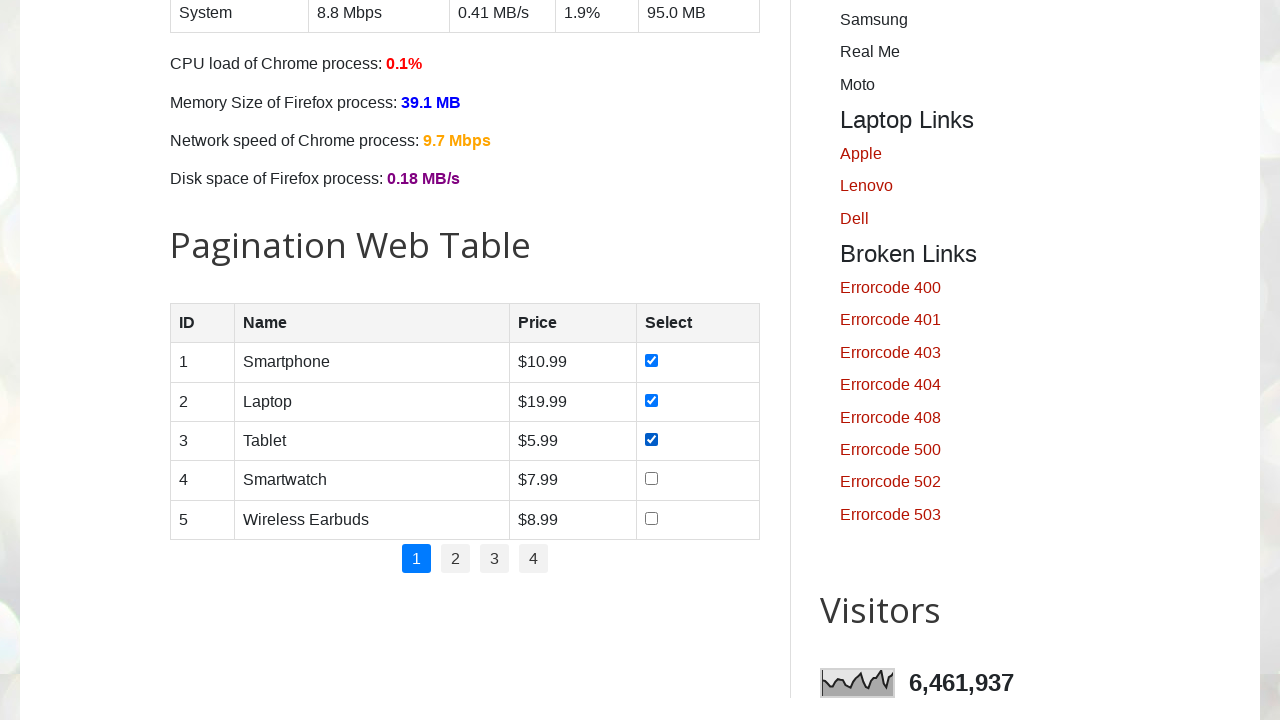

Extracted product price: $7.99
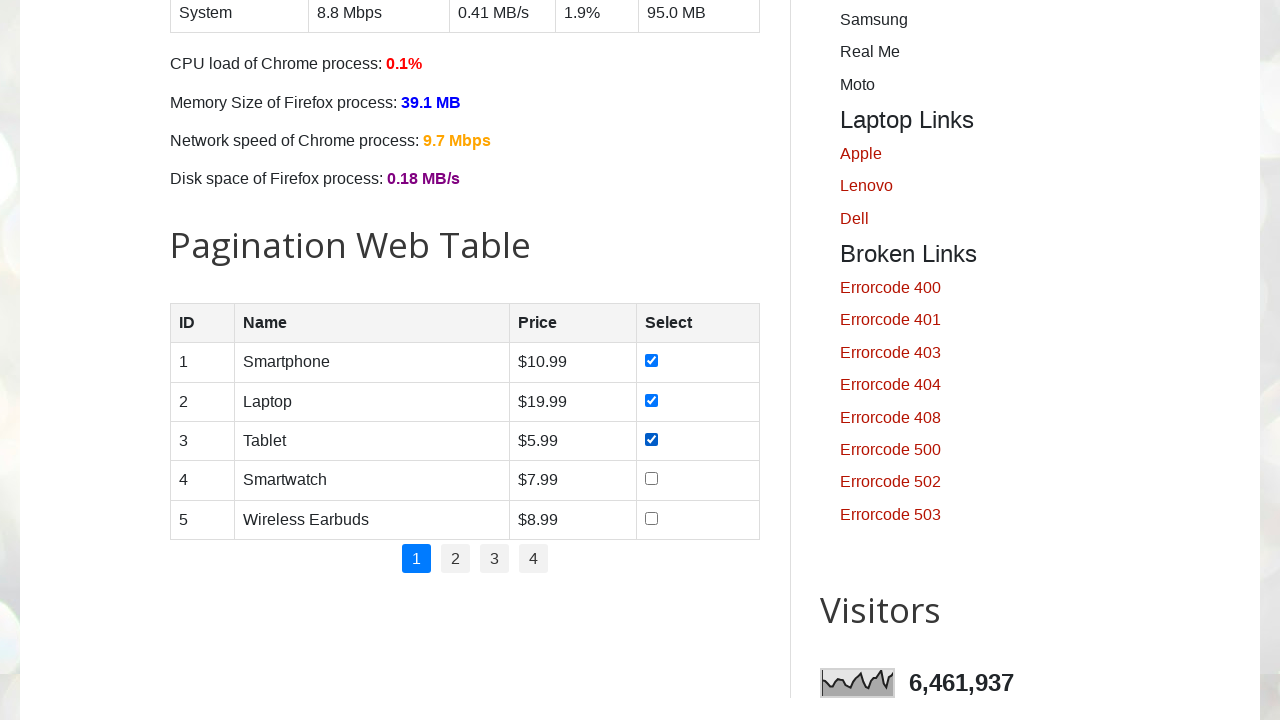

Checked checkbox for product: Smartwatch (Price: $7.99) at (651, 479) on //table[@id='productTable']//tbody//tr[4]//td[4]//input[@type='checkbox']
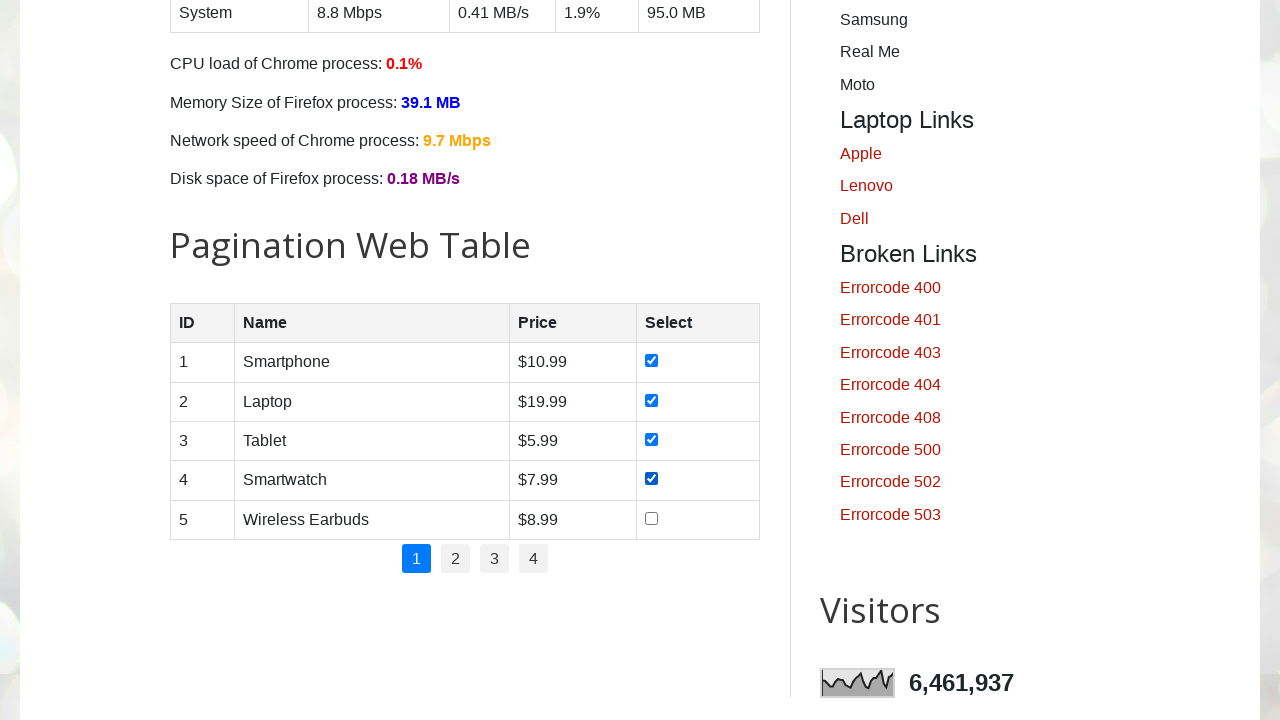

Extracted product name: Wireless Earbuds
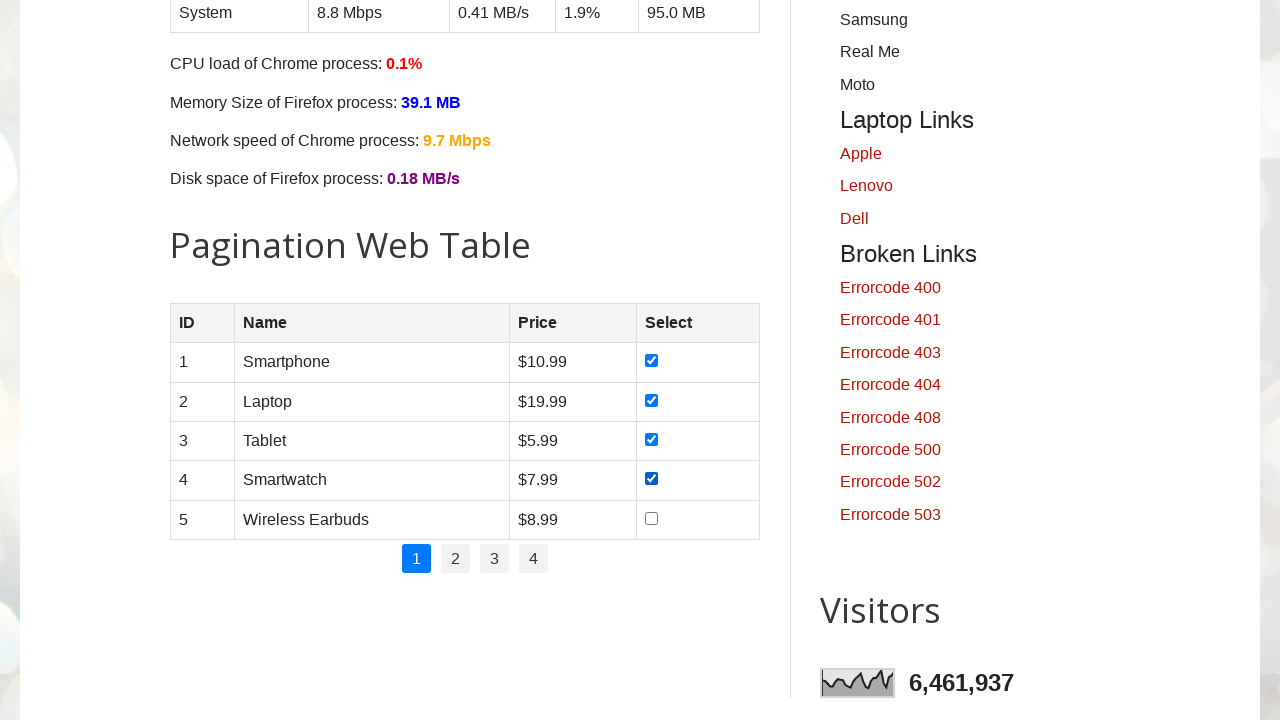

Extracted product price: $8.99
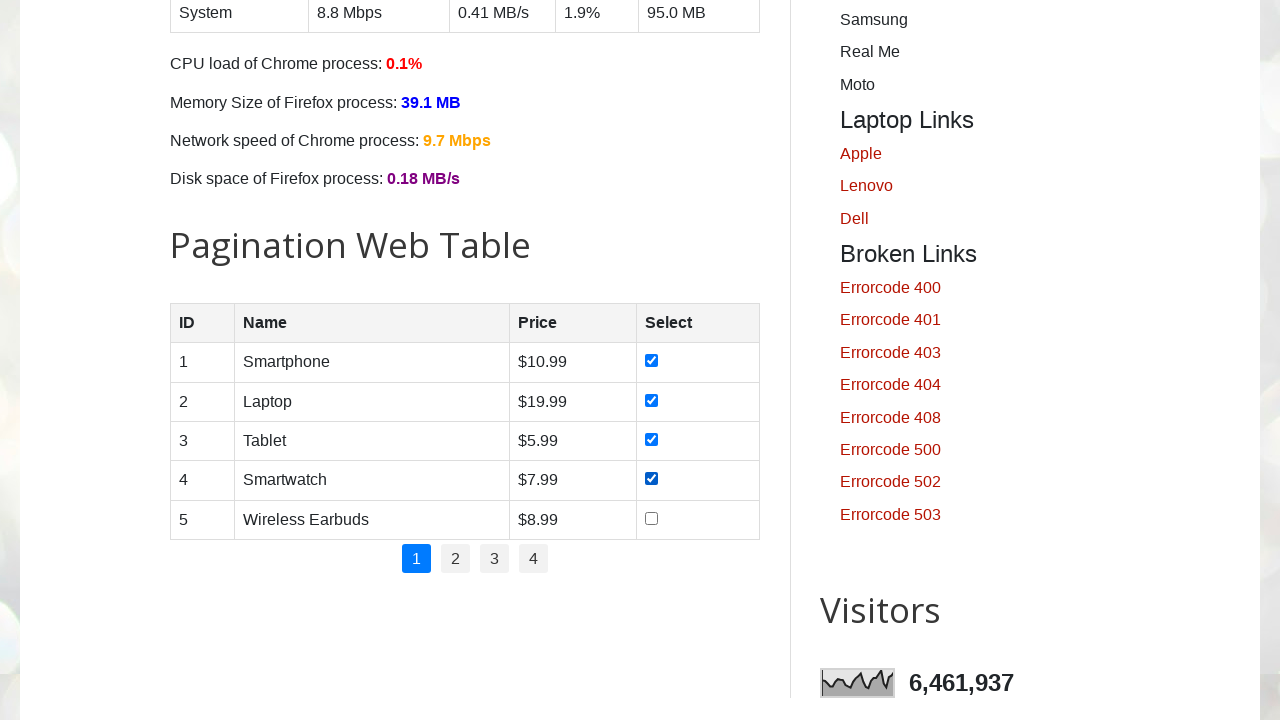

Checked checkbox for product: Wireless Earbuds (Price: $8.99) at (651, 518) on //table[@id='productTable']//tbody//tr[5]//td[4]//input[@type='checkbox']
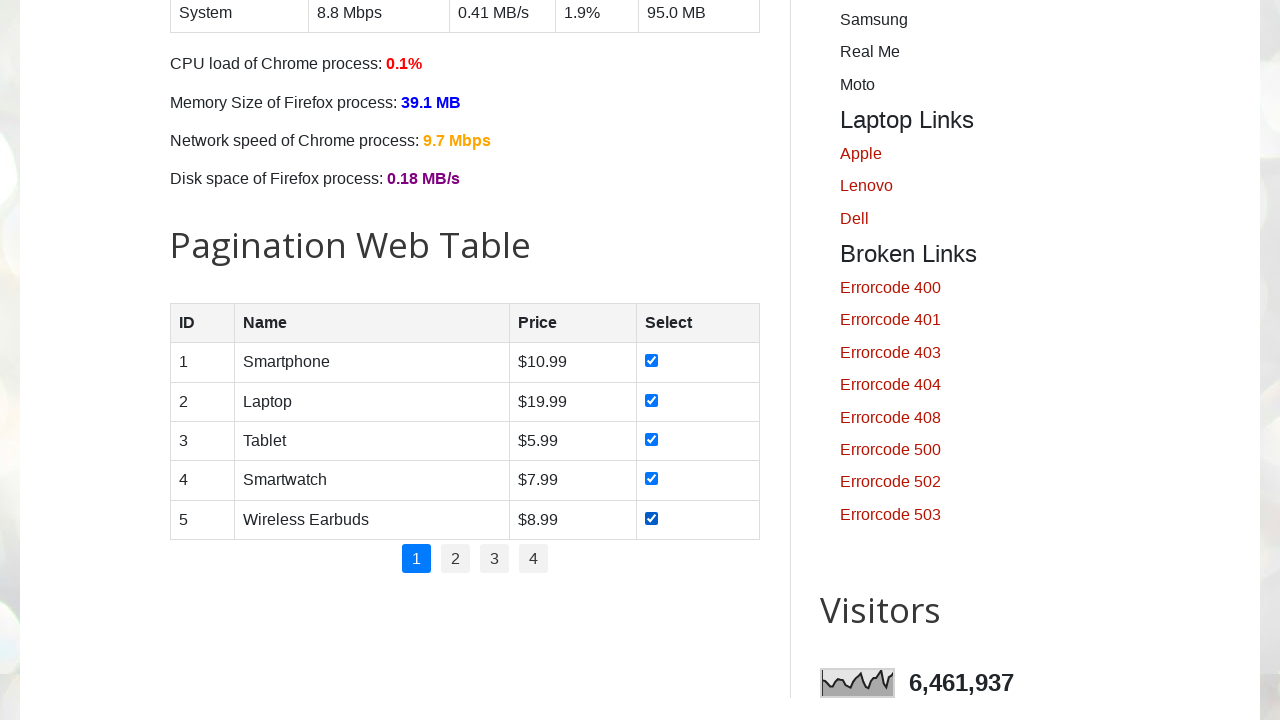

Clicked on pagination page 2 at (456, 559) on //ul[@class='pagination']//*[text()=2]
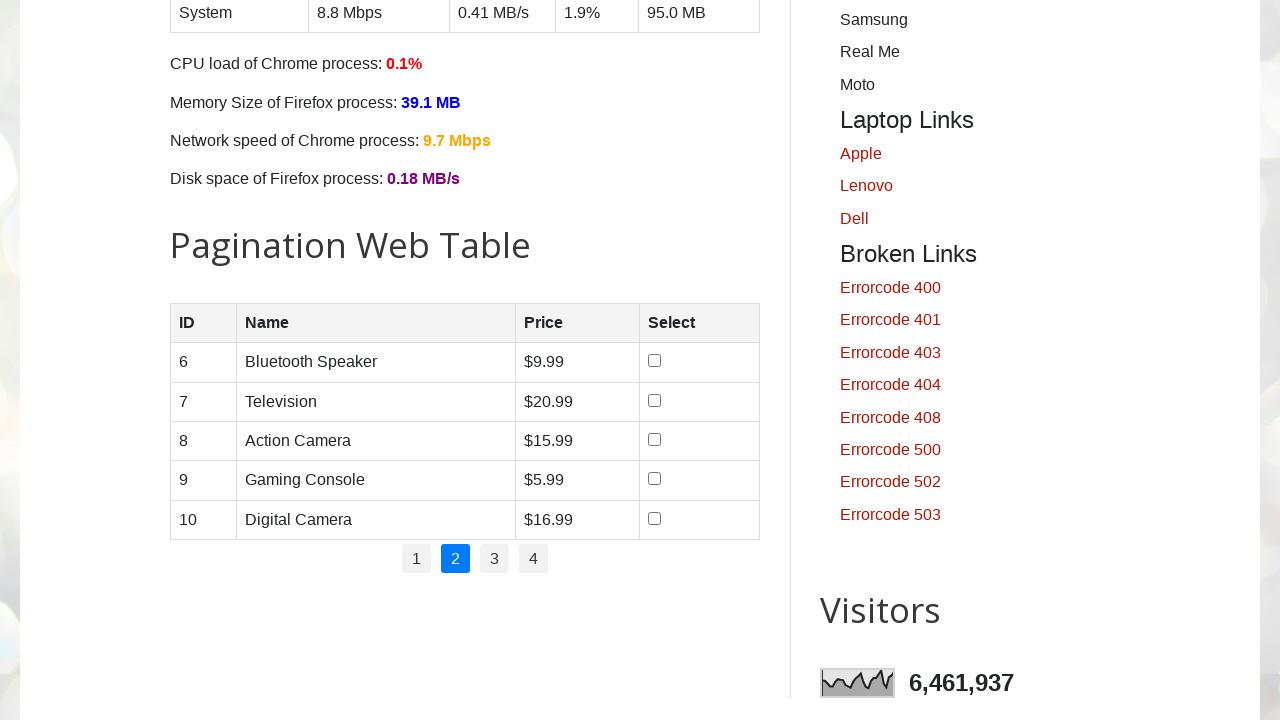

Product table loaded on page 2
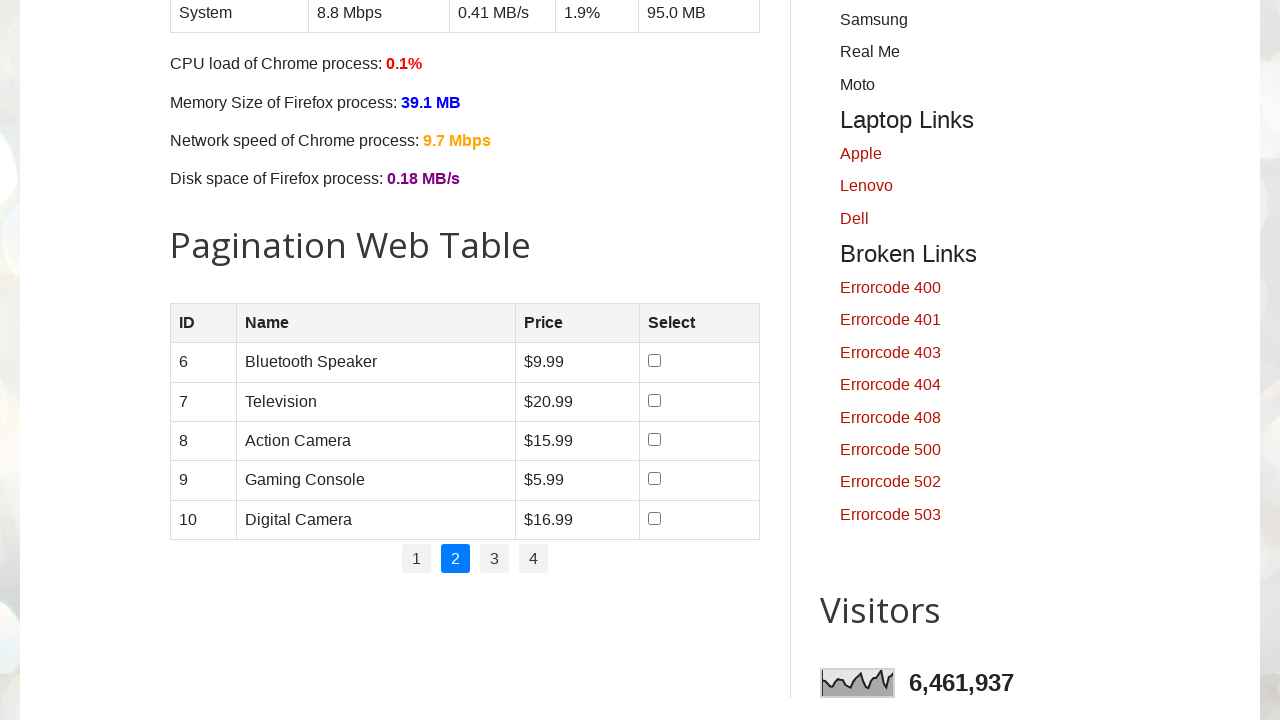

Retrieved all product rows from page 2, total rows: 5
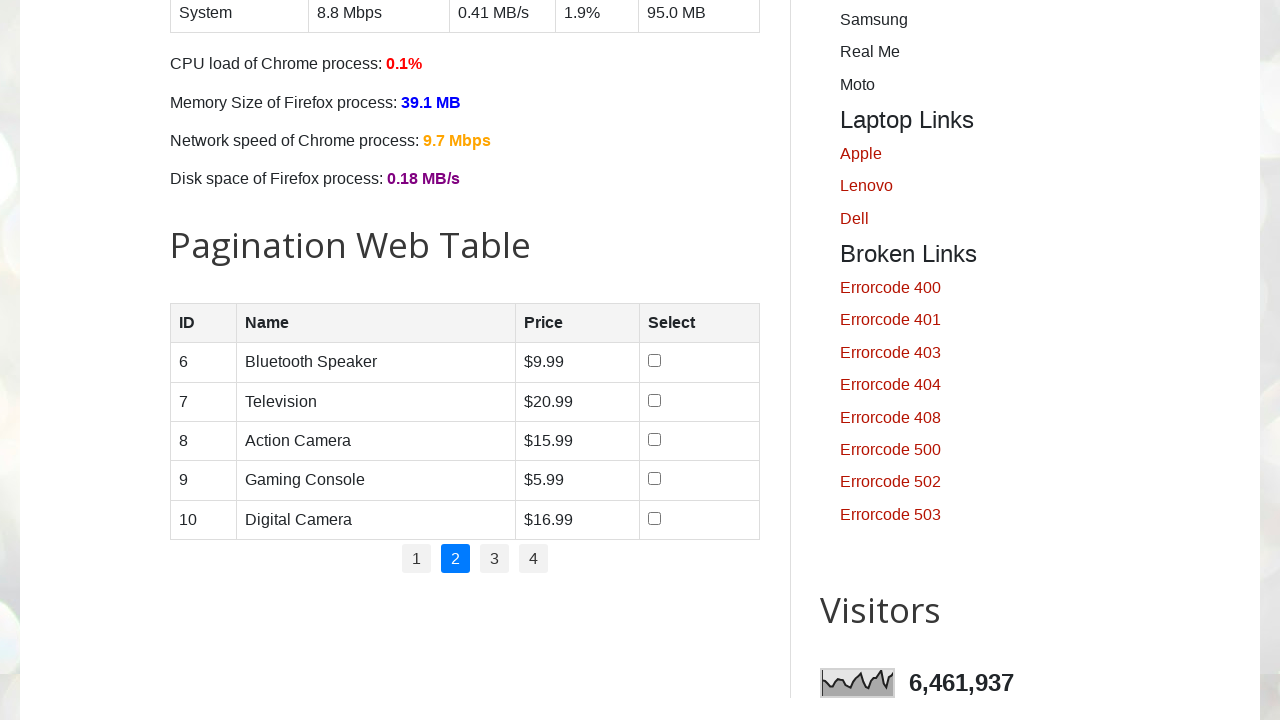

Extracted product name: Bluetooth Speaker
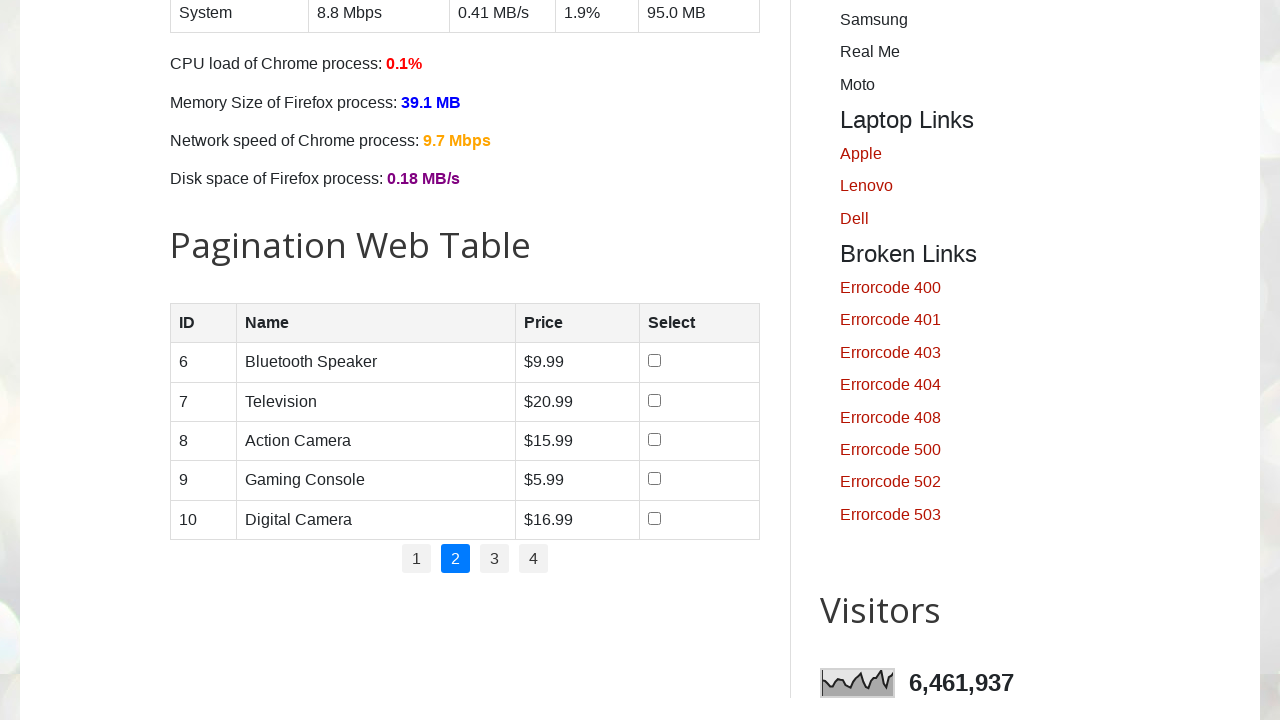

Extracted product price: $9.99
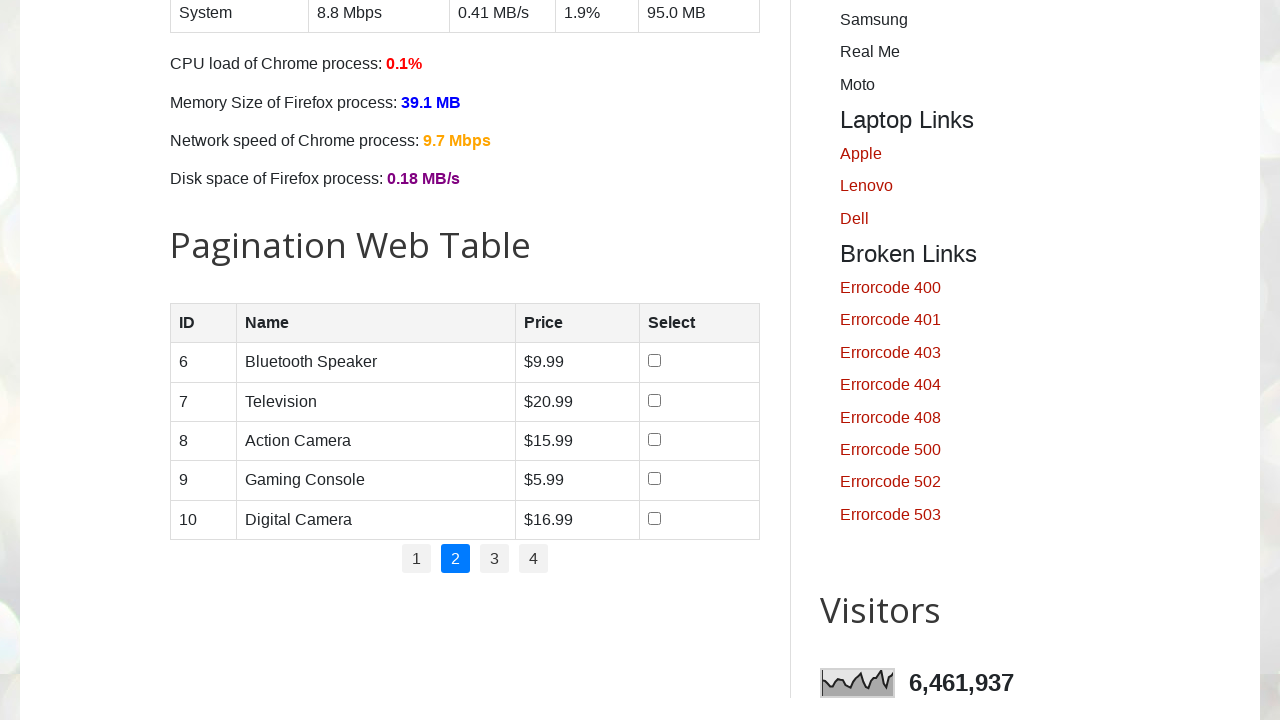

Checked checkbox for product: Bluetooth Speaker (Price: $9.99) at (654, 361) on //table[@id='productTable']//tbody//tr[1]//td[4]//input[@type='checkbox']
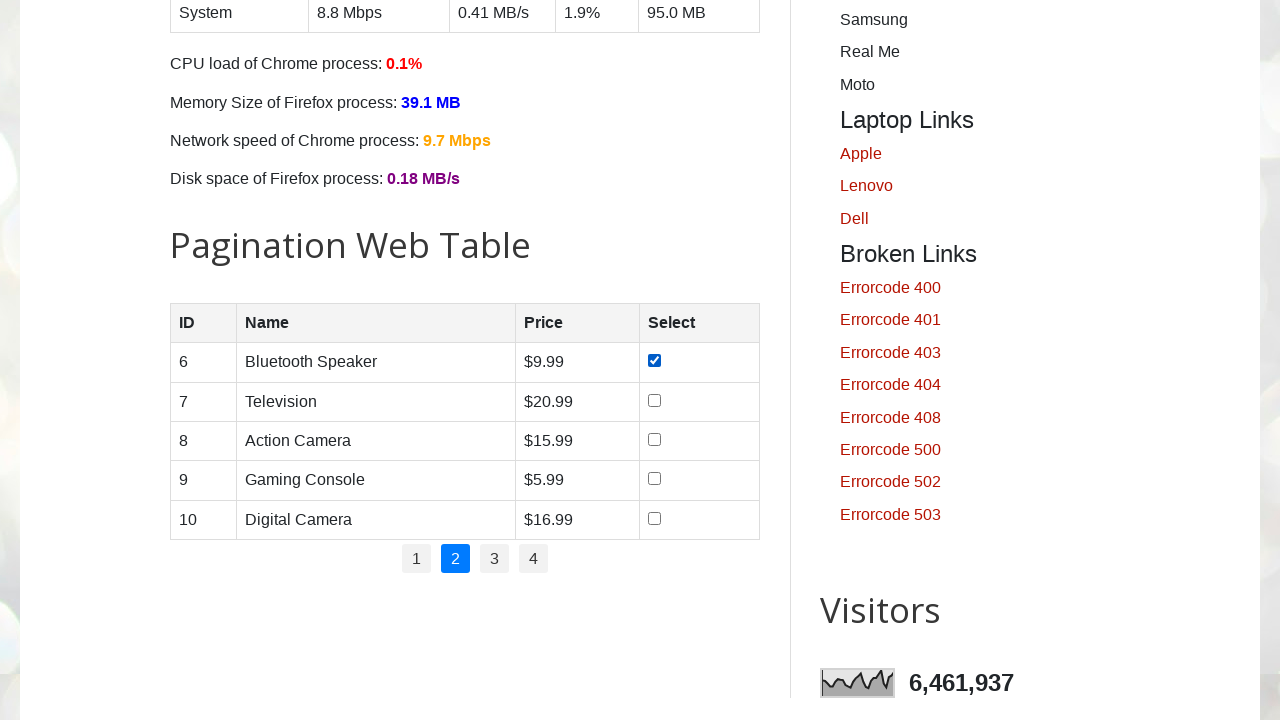

Extracted product name: Television
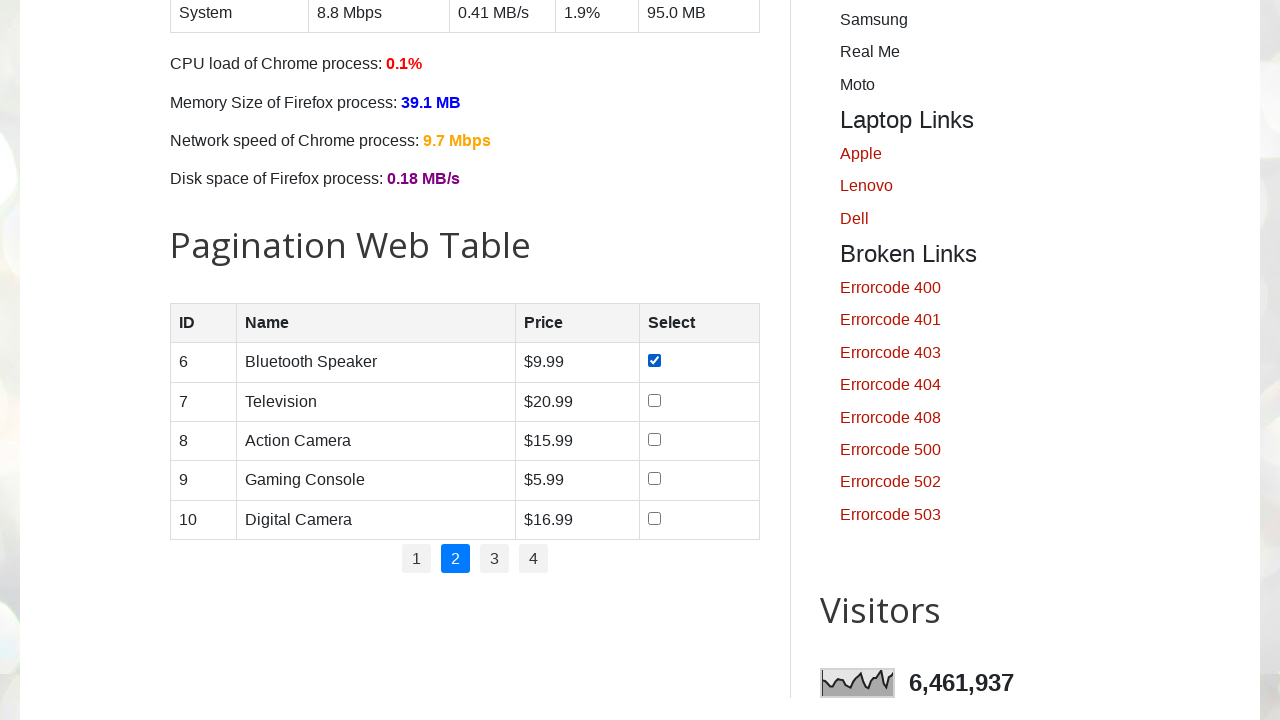

Extracted product price: $20.99
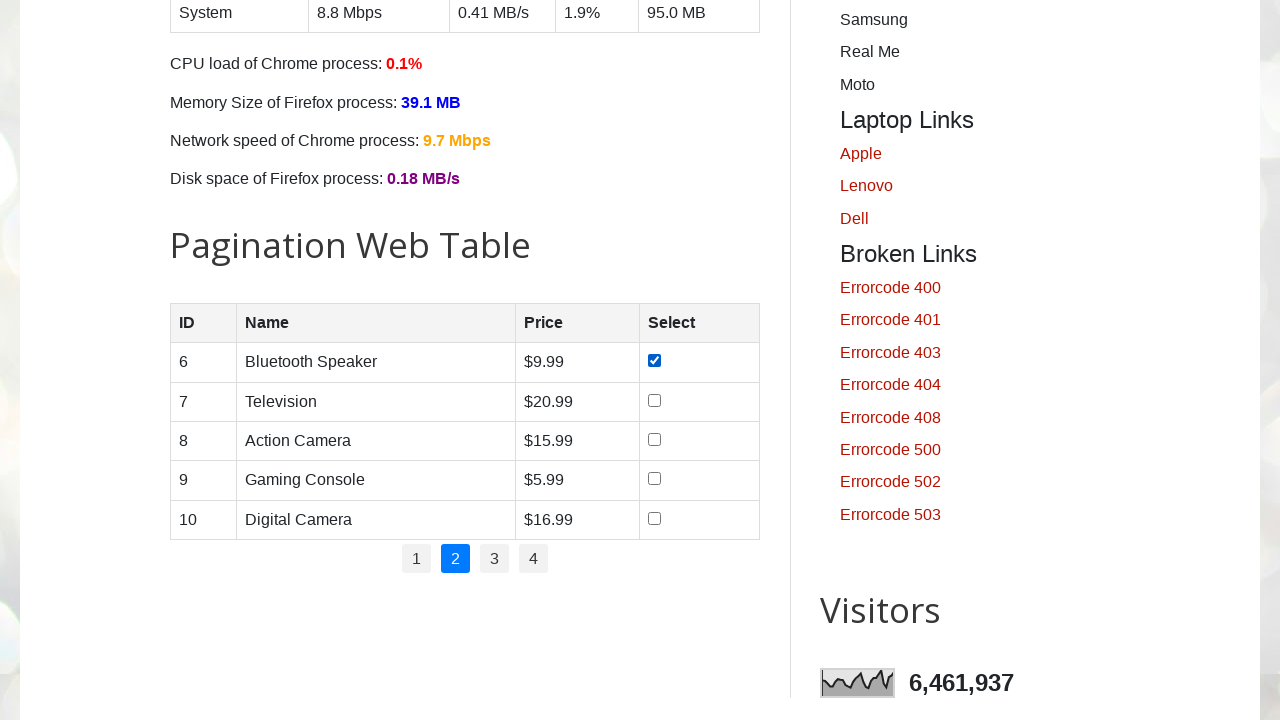

Checked checkbox for product: Television (Price: $20.99) at (654, 400) on //table[@id='productTable']//tbody//tr[2]//td[4]//input[@type='checkbox']
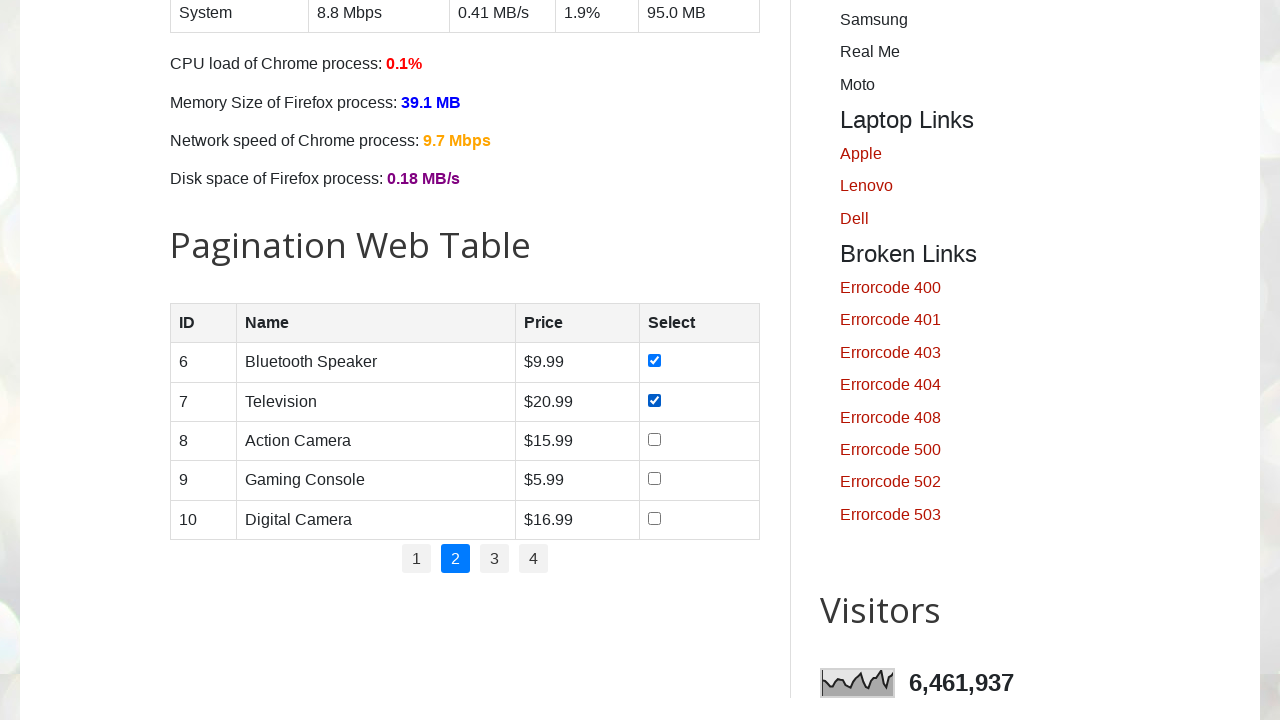

Extracted product name: Action Camera
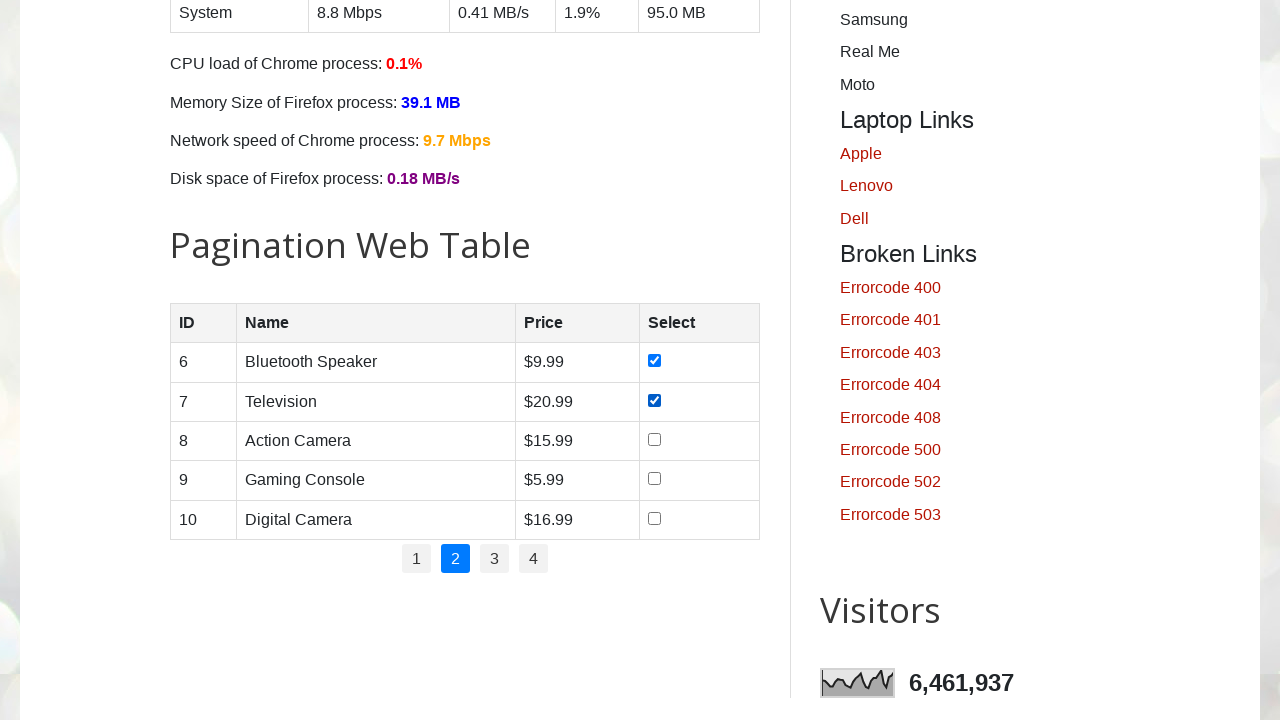

Extracted product price: $15.99
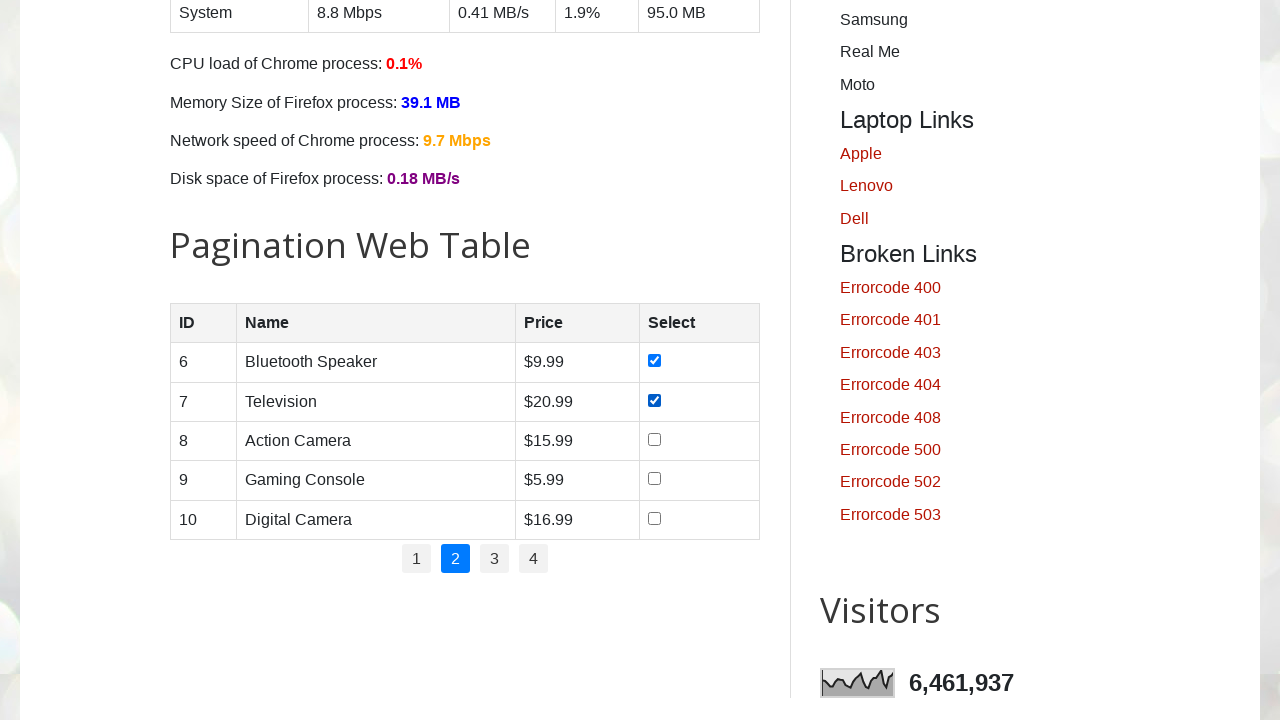

Checked checkbox for product: Action Camera (Price: $15.99) at (654, 439) on //table[@id='productTable']//tbody//tr[3]//td[4]//input[@type='checkbox']
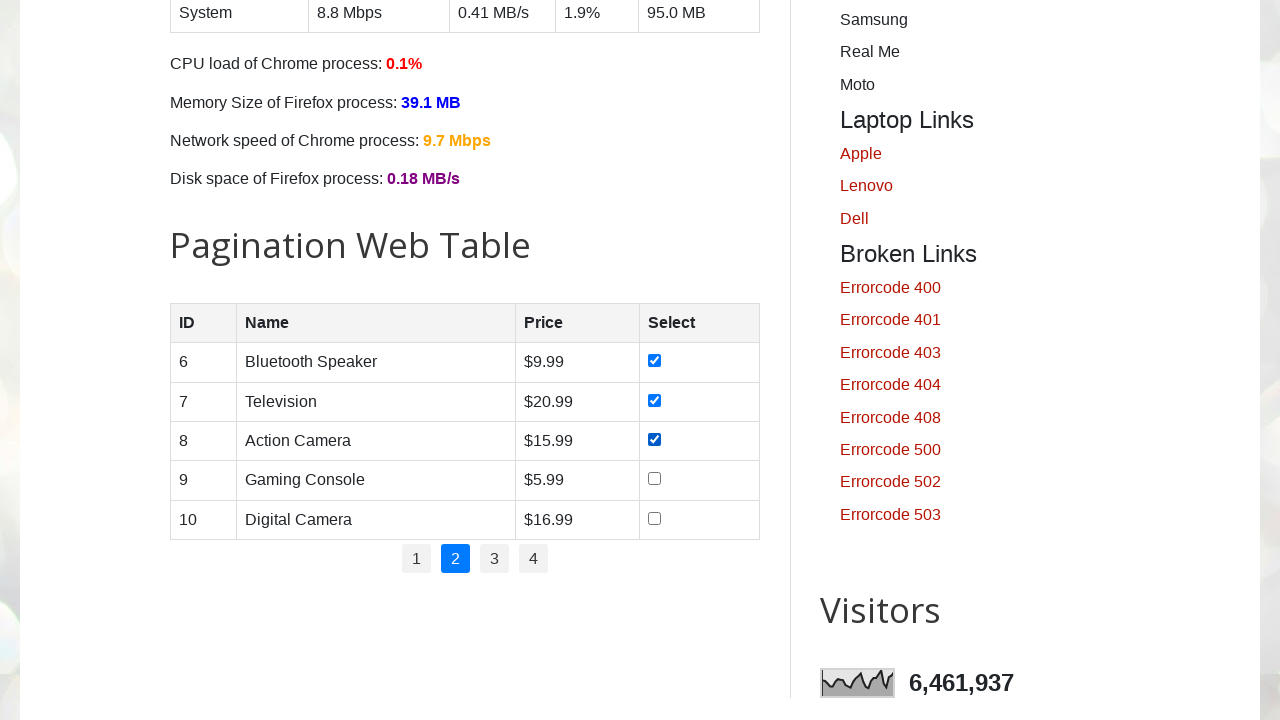

Extracted product name: Gaming Console
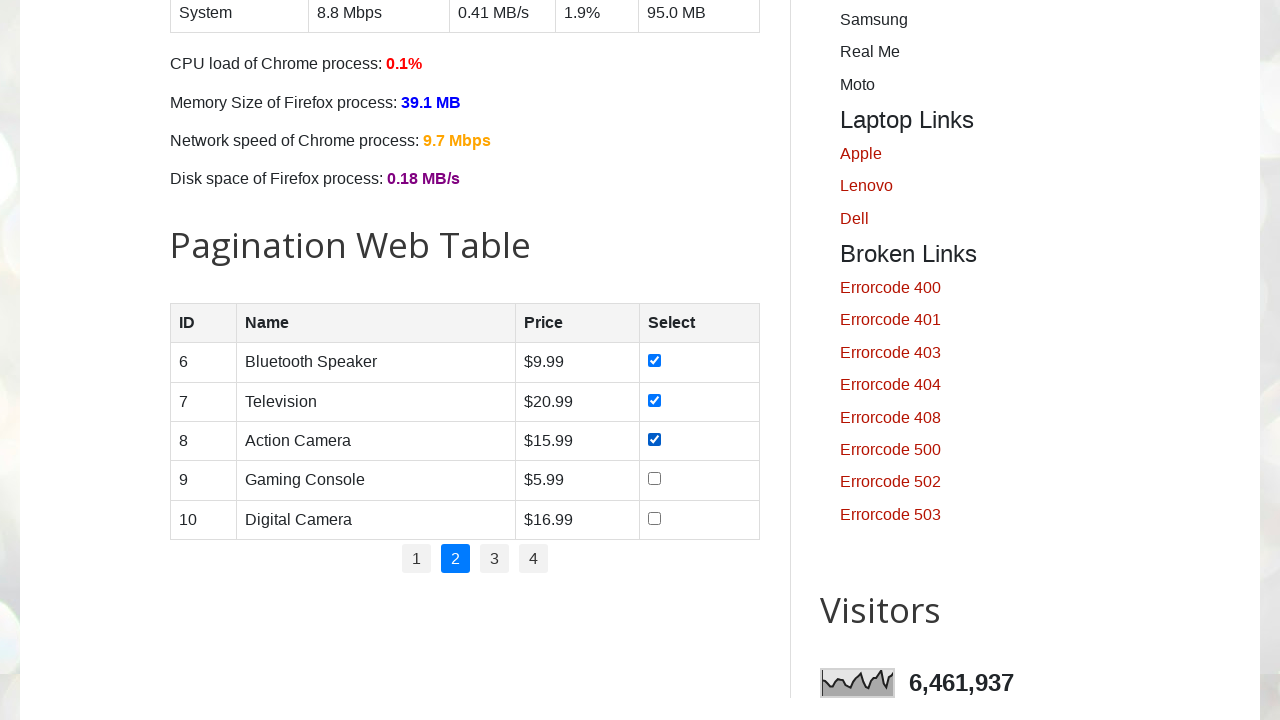

Extracted product price: $5.99
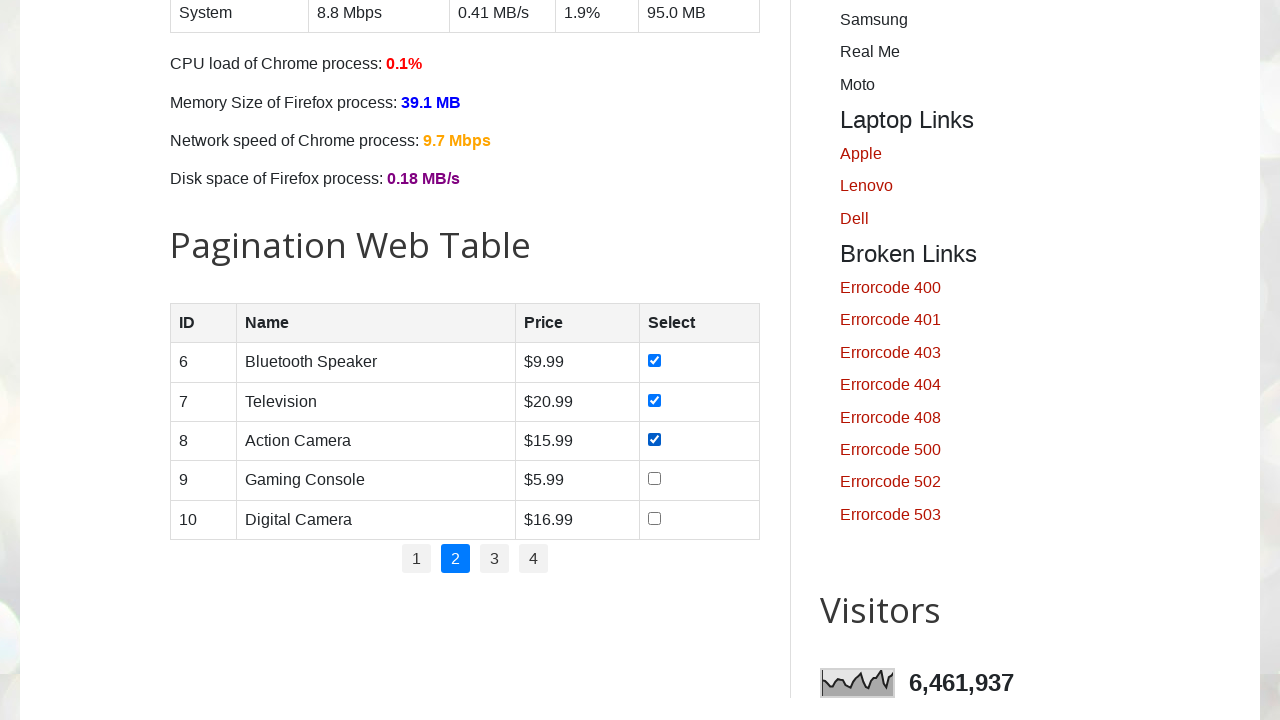

Checked checkbox for product: Gaming Console (Price: $5.99) at (654, 479) on //table[@id='productTable']//tbody//tr[4]//td[4]//input[@type='checkbox']
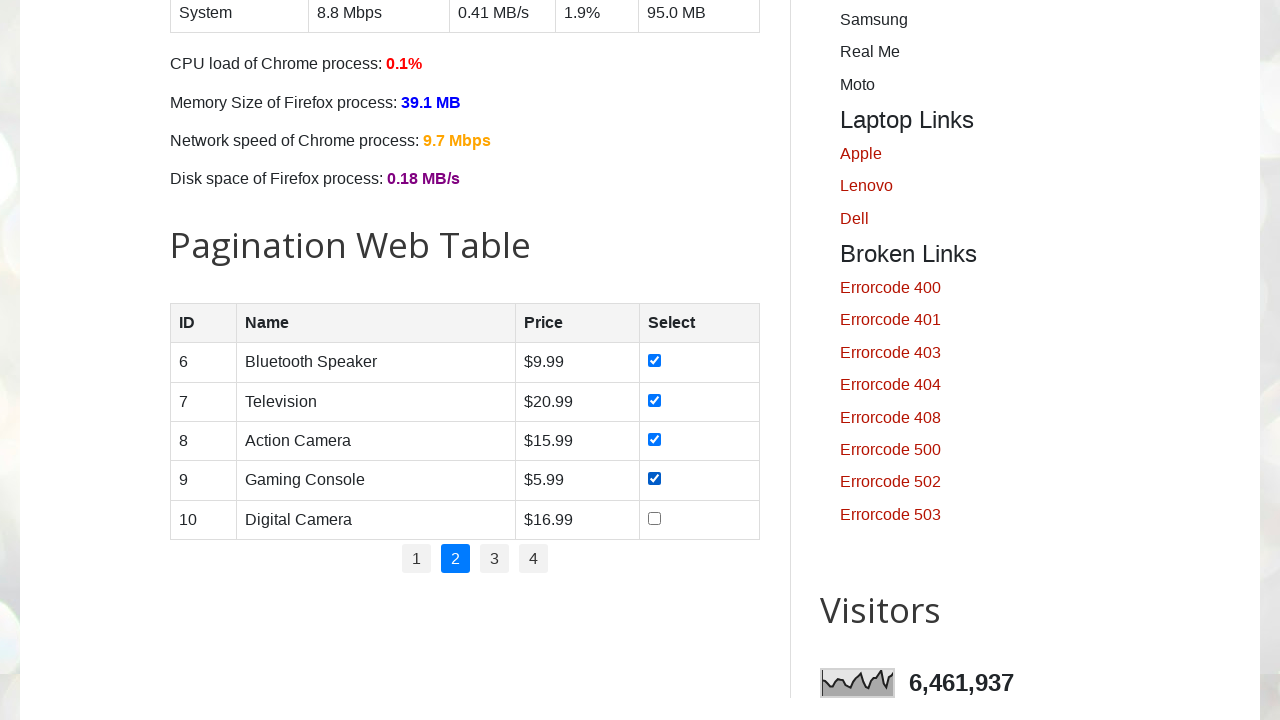

Extracted product name: Digital Camera
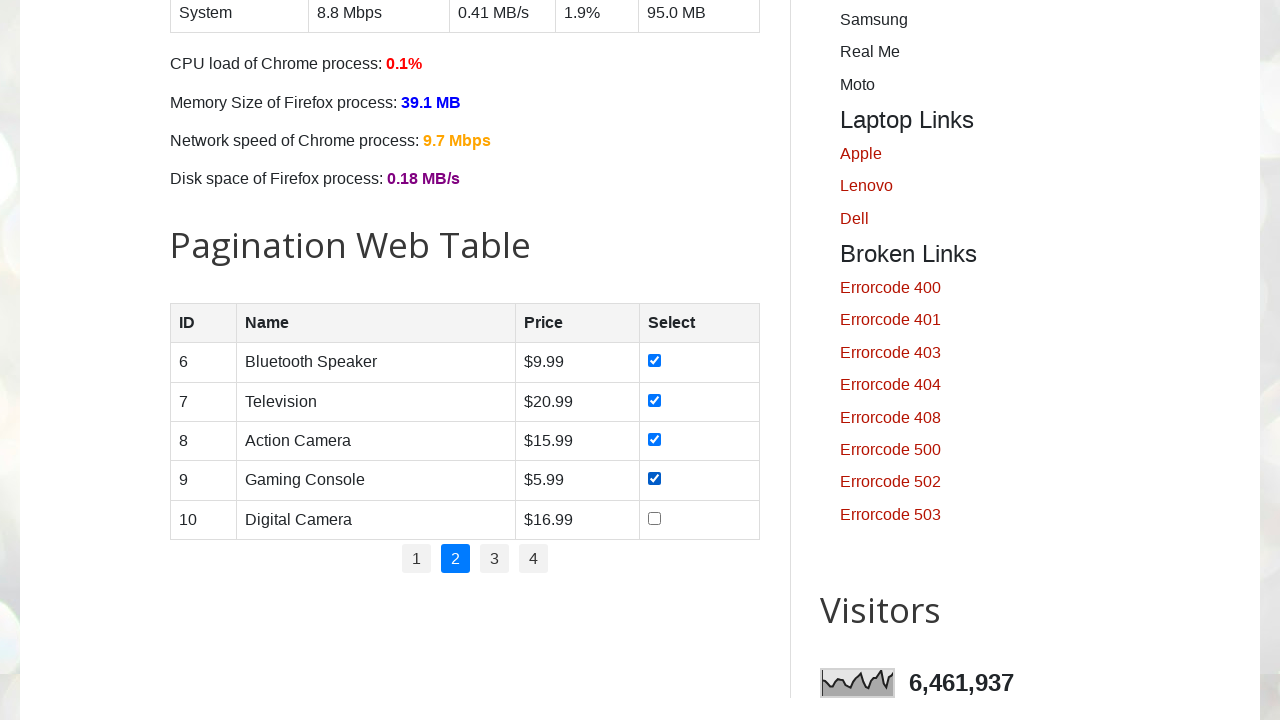

Extracted product price: $16.99
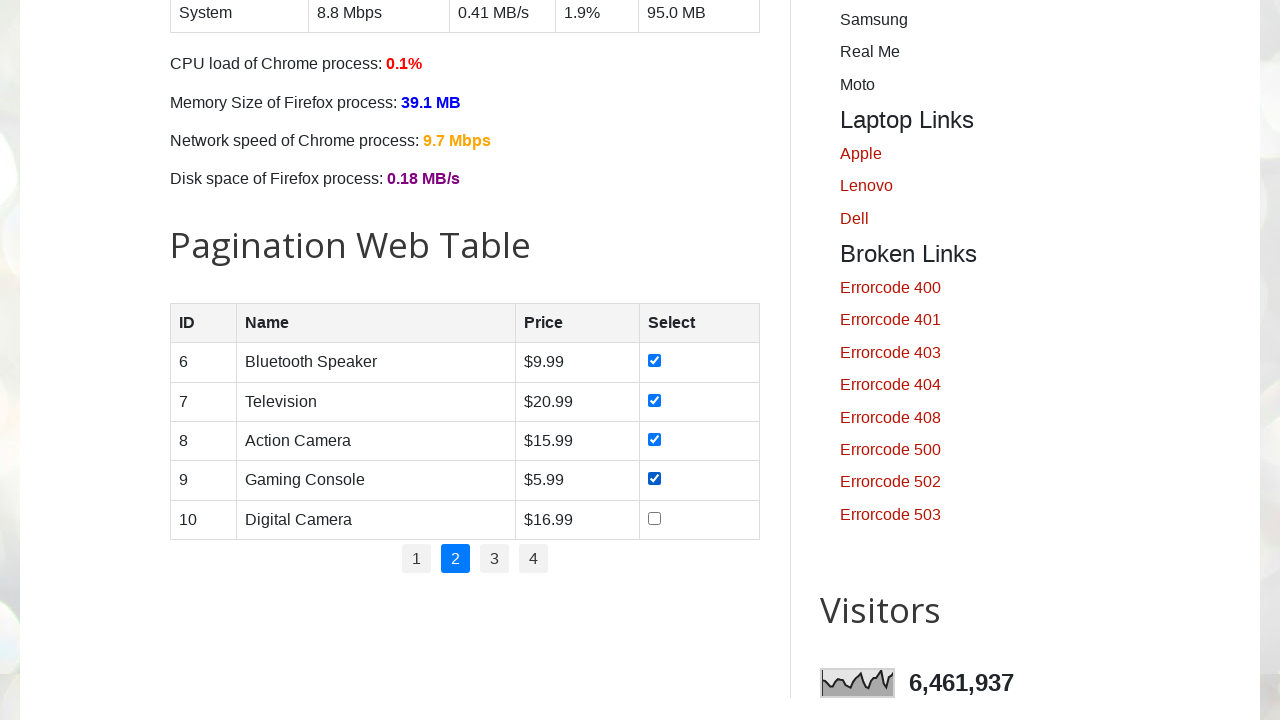

Checked checkbox for product: Digital Camera (Price: $16.99) at (654, 518) on //table[@id='productTable']//tbody//tr[5]//td[4]//input[@type='checkbox']
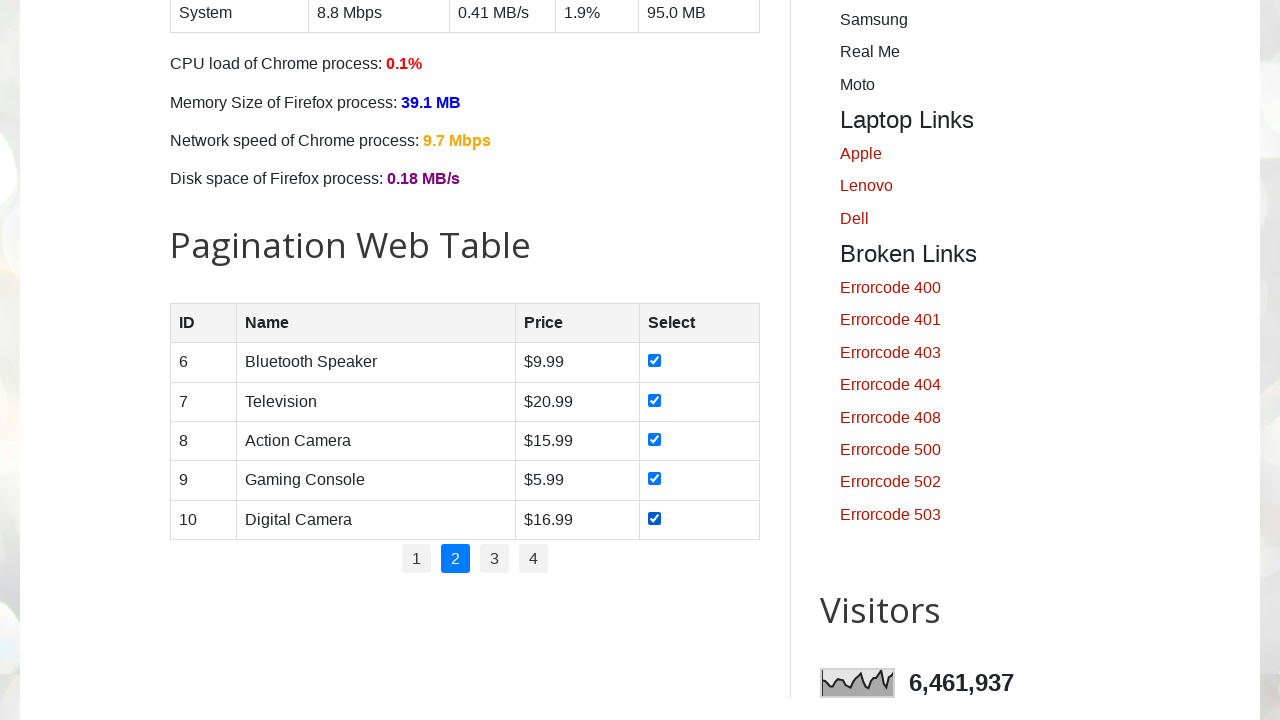

Clicked on pagination page 3 at (494, 559) on //ul[@class='pagination']//*[text()=3]
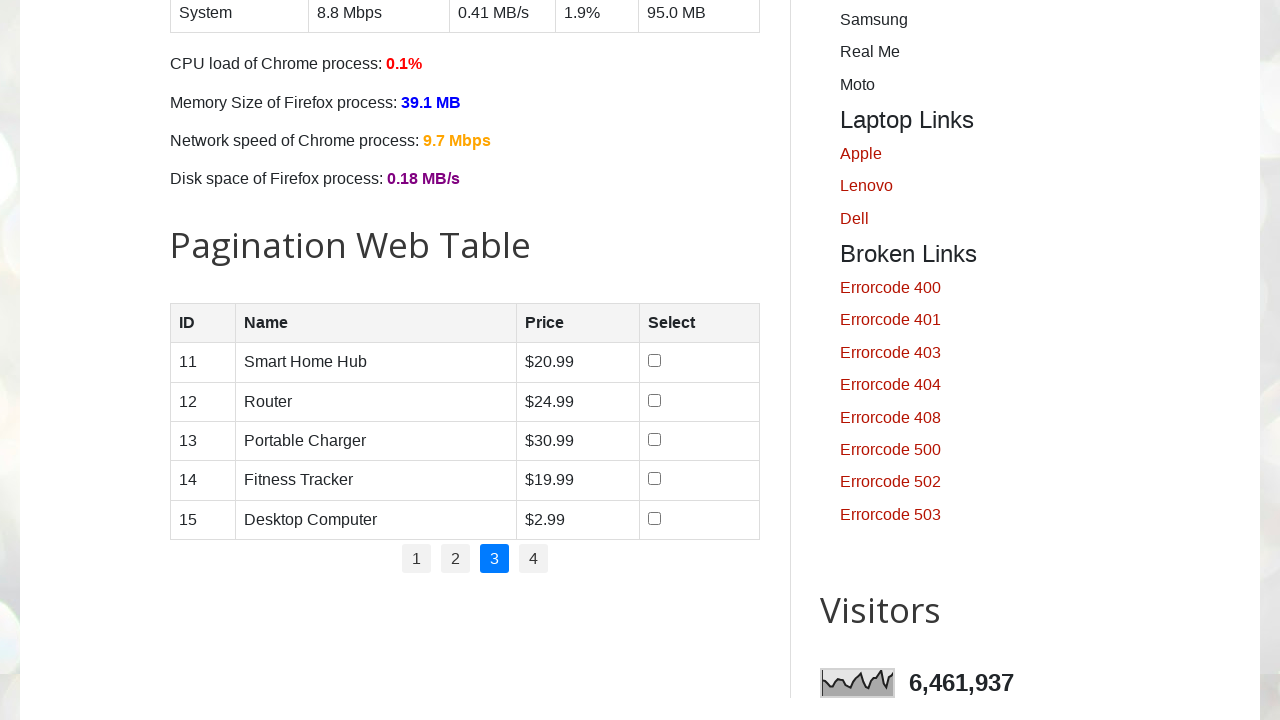

Product table loaded on page 3
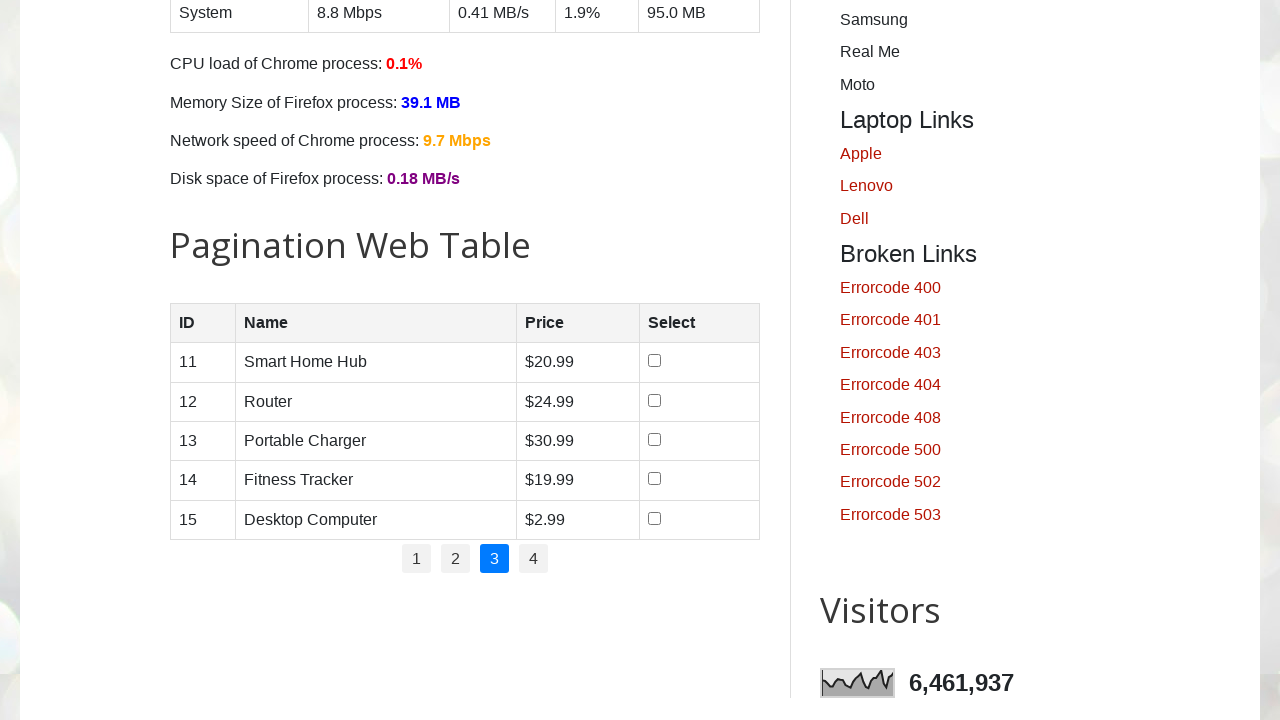

Retrieved all product rows from page 3, total rows: 5
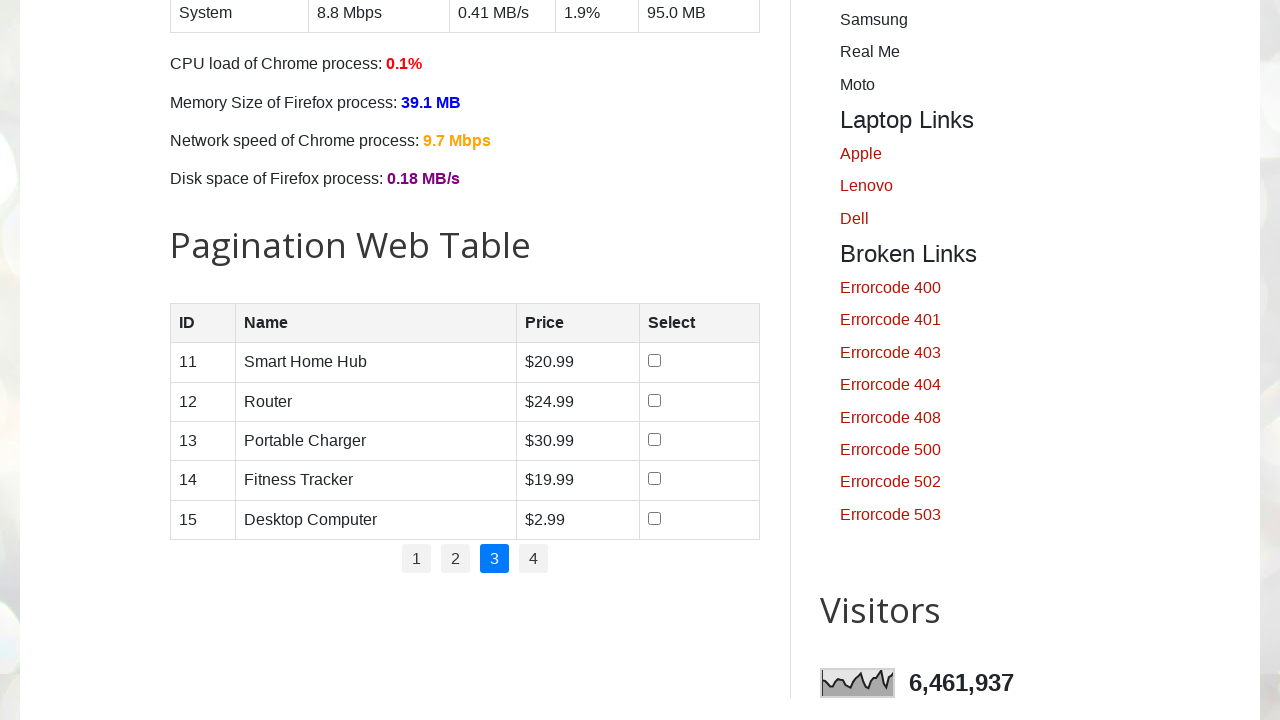

Extracted product name: Smart Home Hub
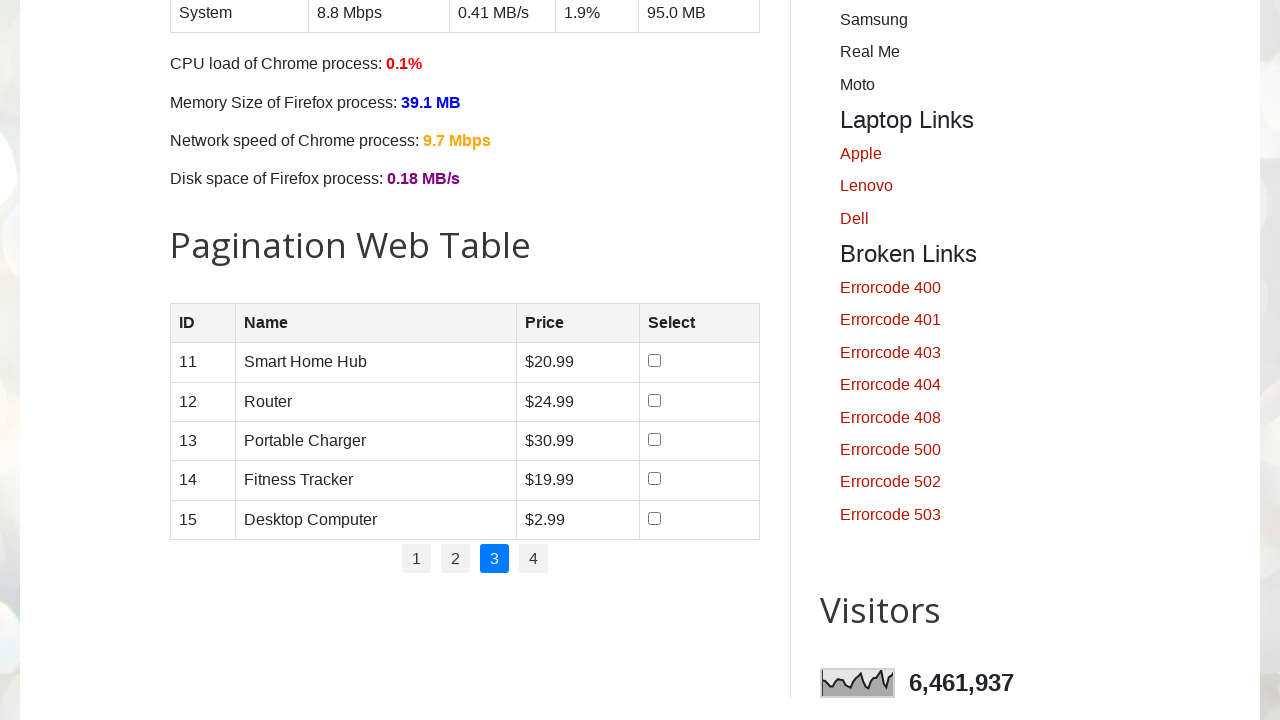

Extracted product price: $20.99
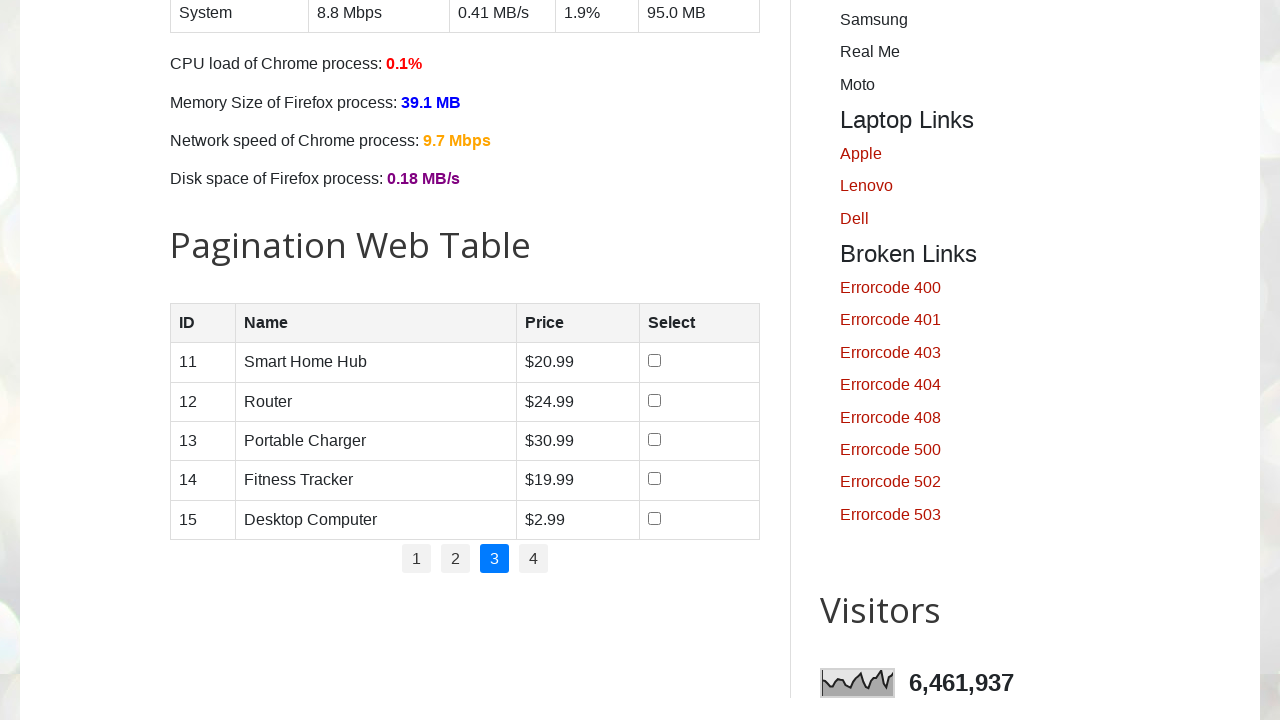

Checked checkbox for product: Smart Home Hub (Price: $20.99) at (655, 361) on //table[@id='productTable']//tbody//tr[1]//td[4]//input[@type='checkbox']
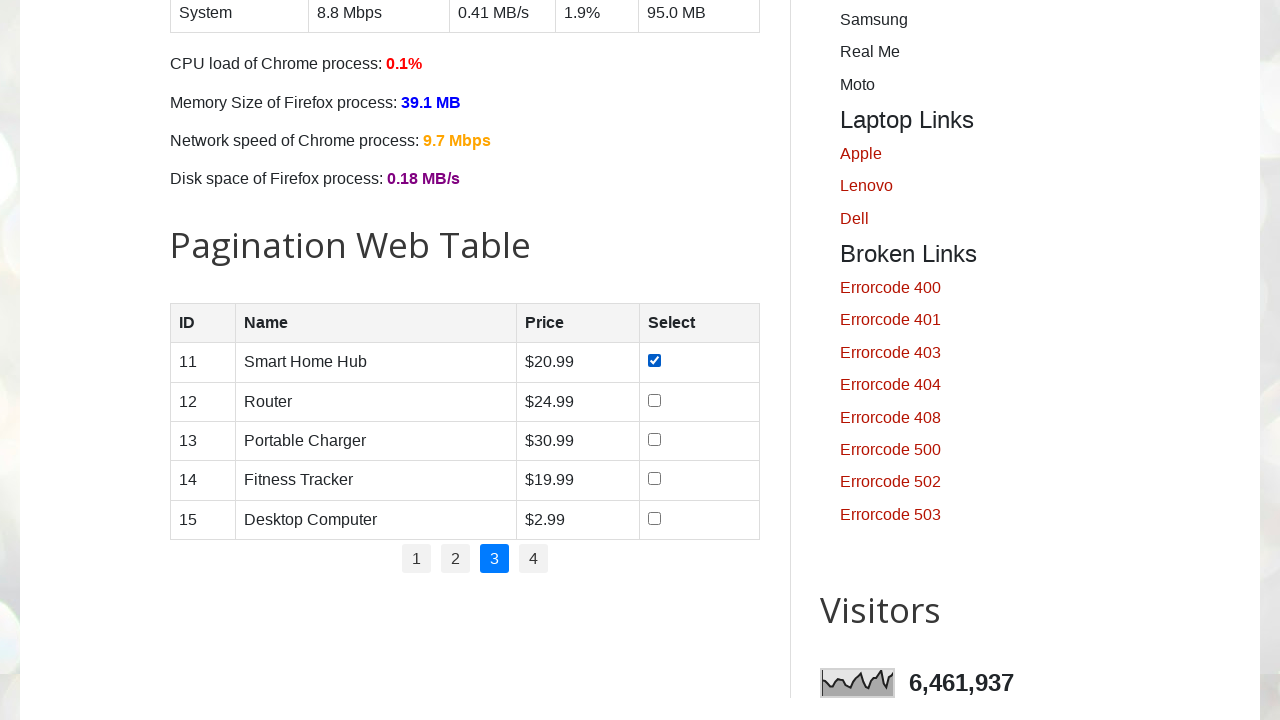

Extracted product name: Router
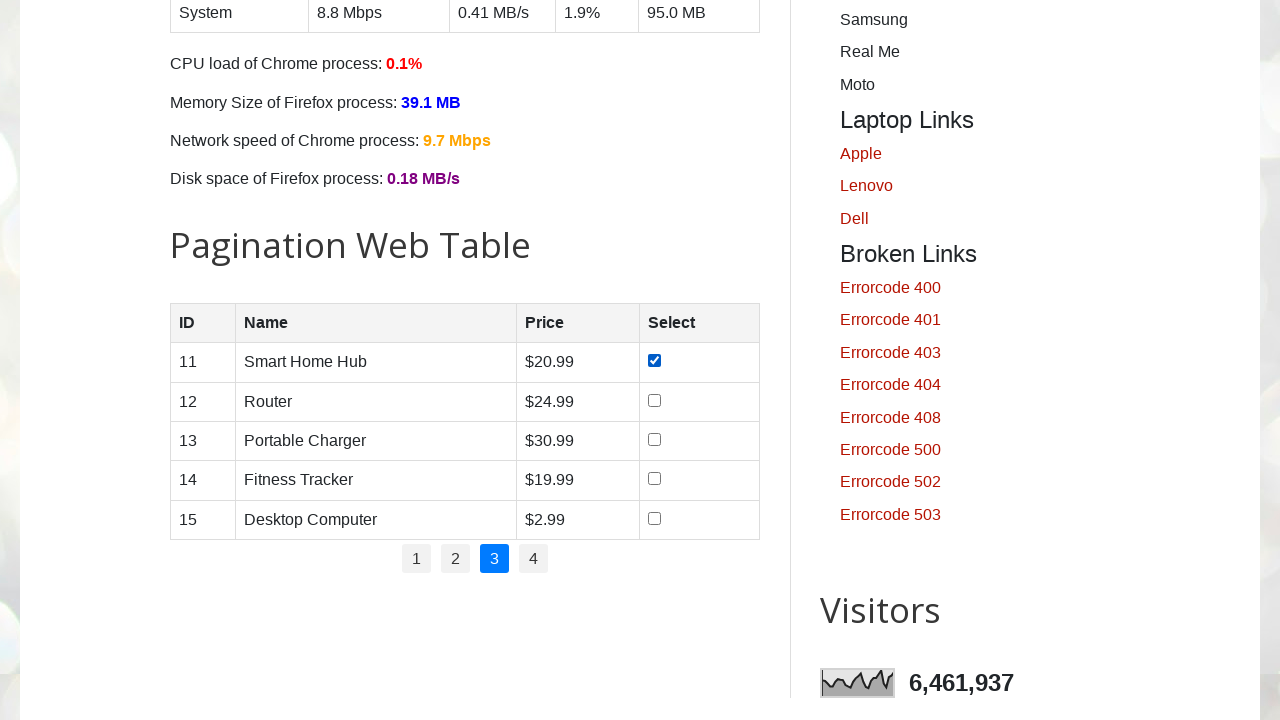

Extracted product price: $24.99
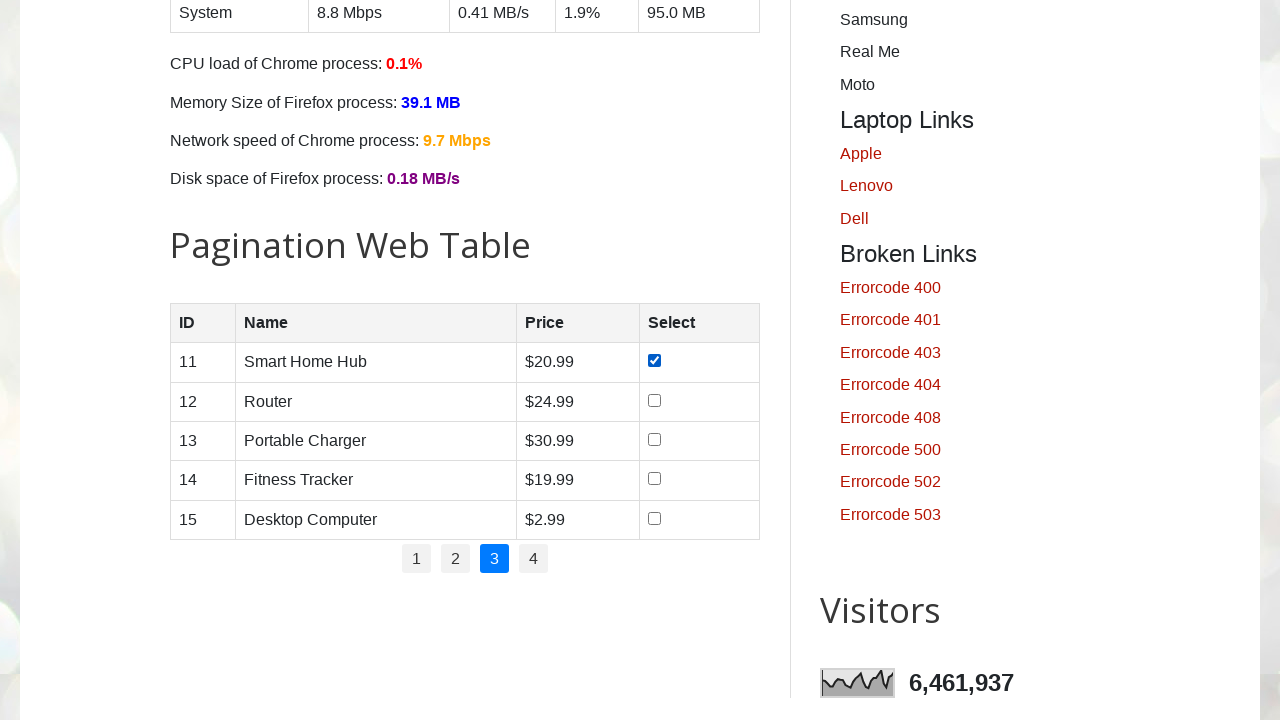

Checked checkbox for product: Router (Price: $24.99) at (655, 400) on //table[@id='productTable']//tbody//tr[2]//td[4]//input[@type='checkbox']
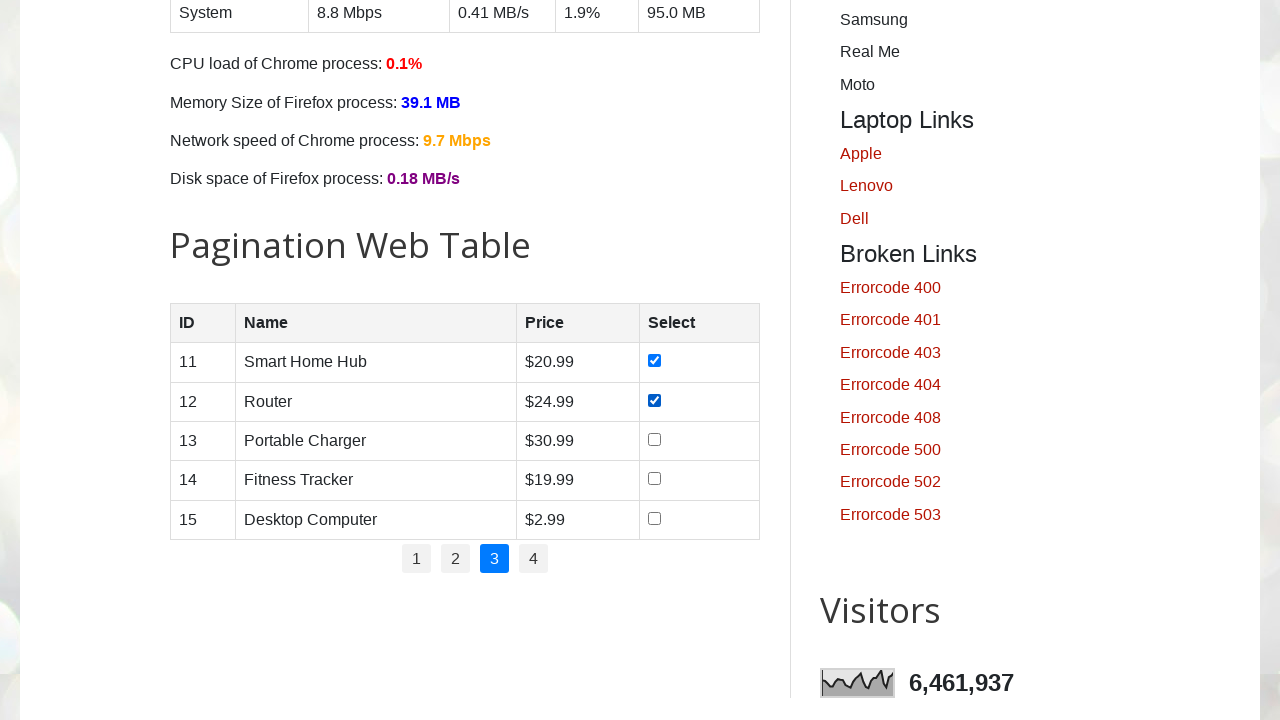

Extracted product name: Portable Charger
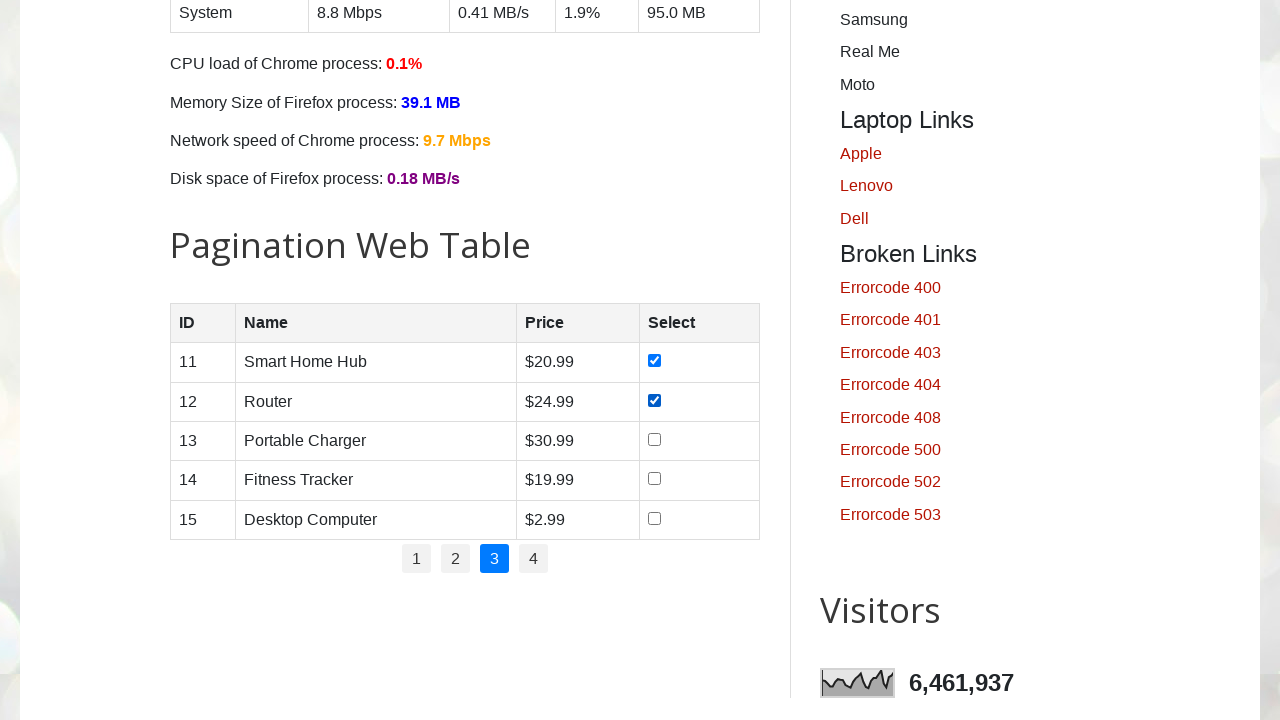

Extracted product price: $30.99
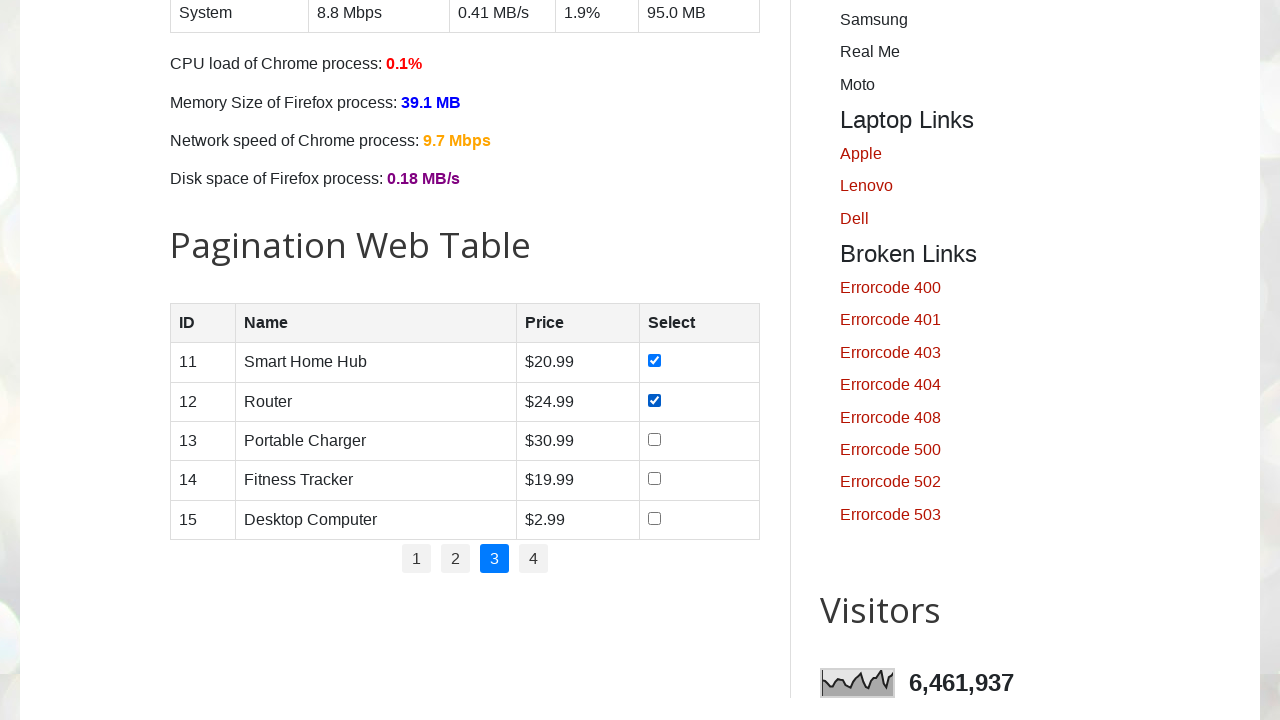

Checked checkbox for product: Portable Charger (Price: $30.99) at (655, 439) on //table[@id='productTable']//tbody//tr[3]//td[4]//input[@type='checkbox']
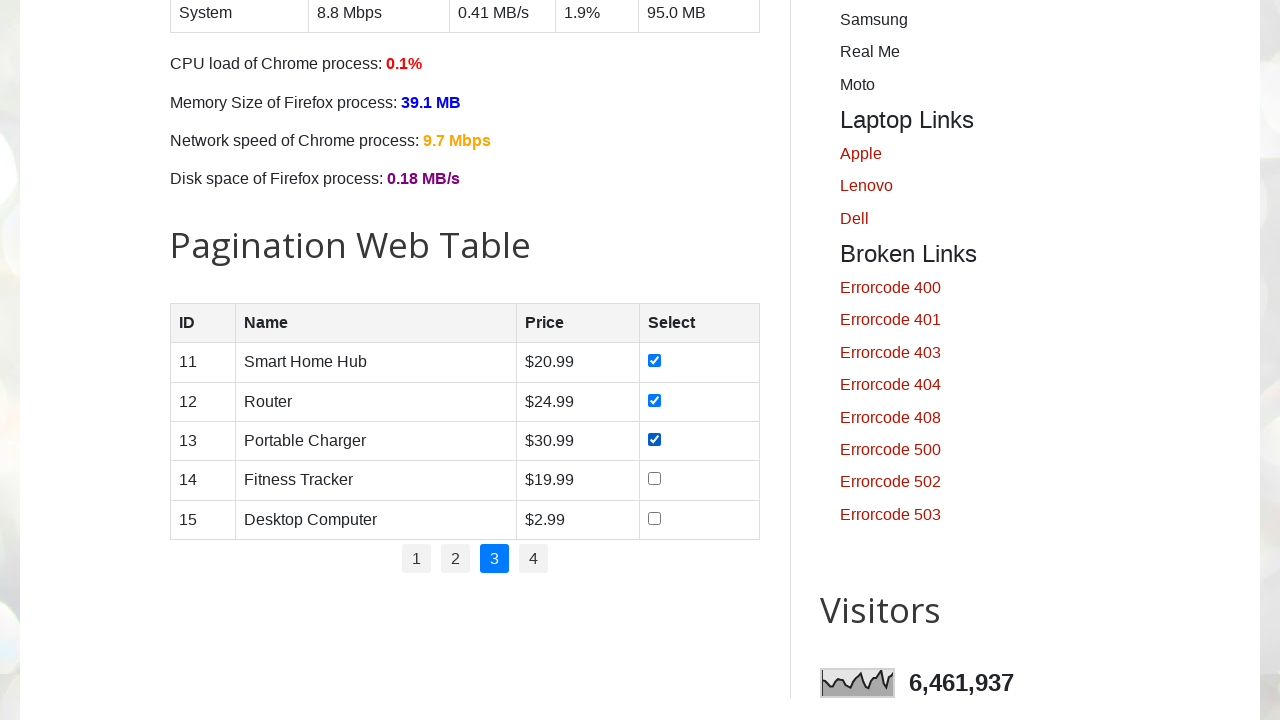

Extracted product name: Fitness Tracker
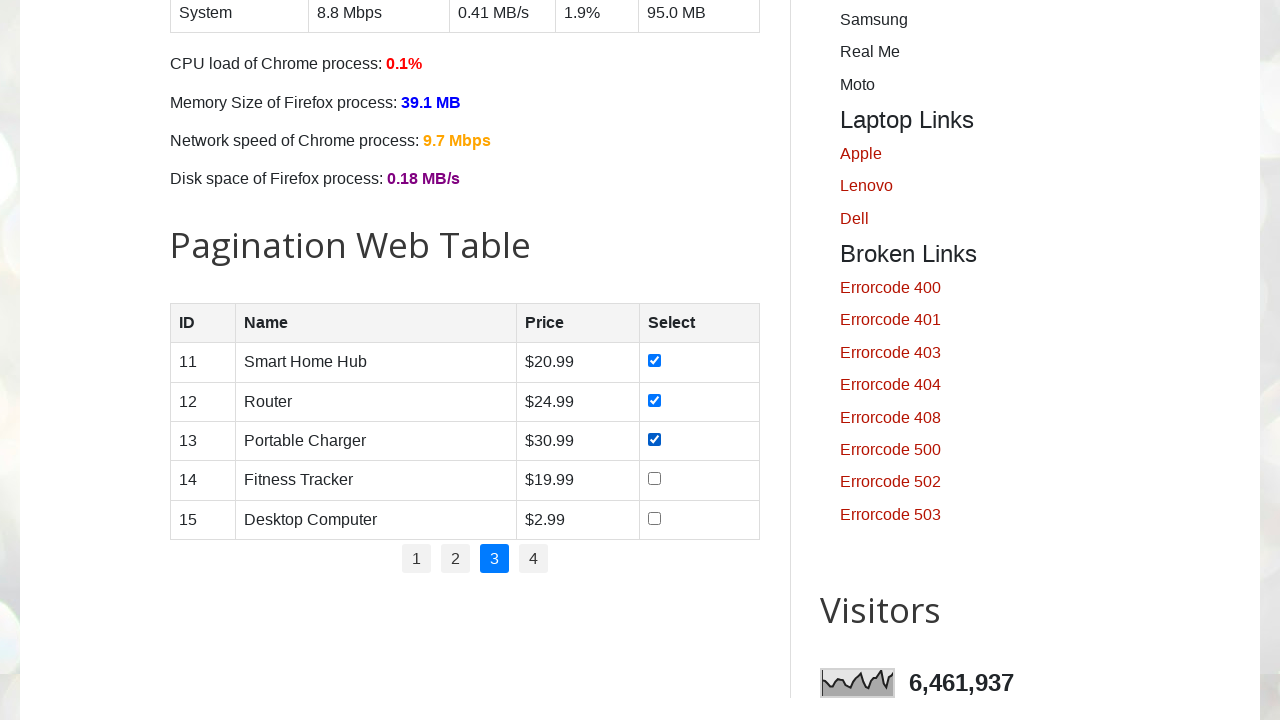

Extracted product price: $19.99
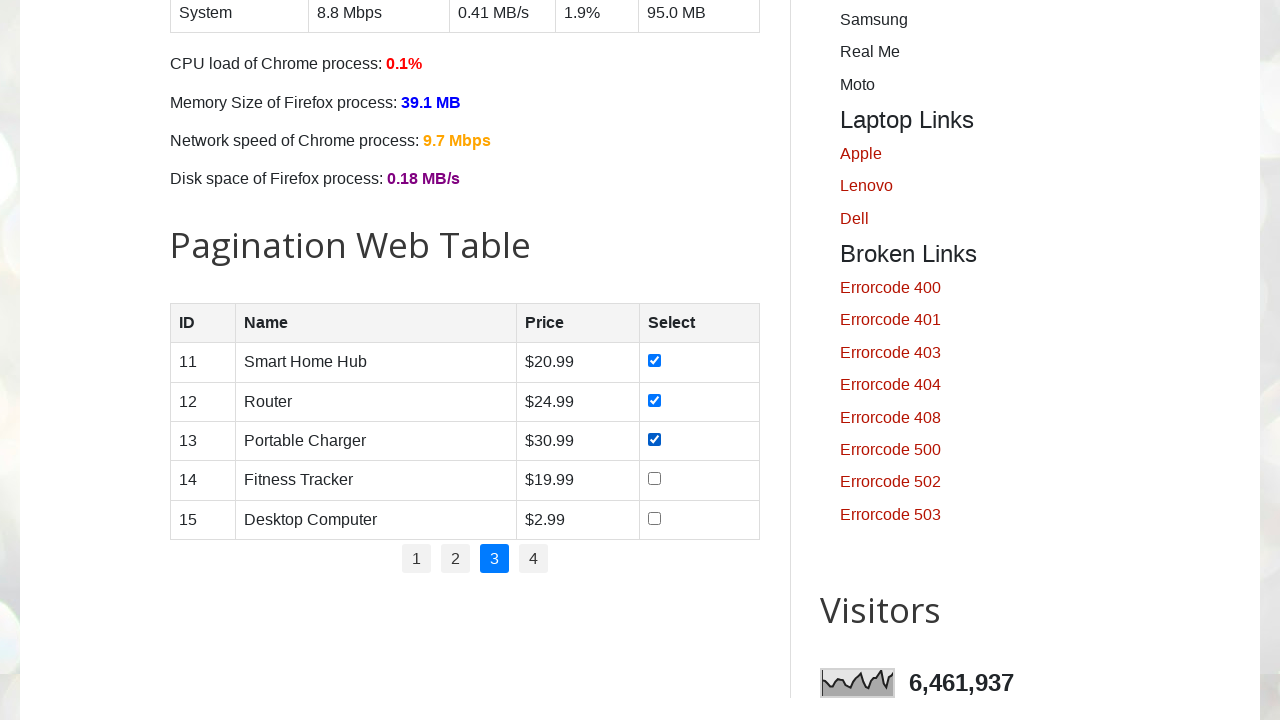

Checked checkbox for product: Fitness Tracker (Price: $19.99) at (655, 479) on //table[@id='productTable']//tbody//tr[4]//td[4]//input[@type='checkbox']
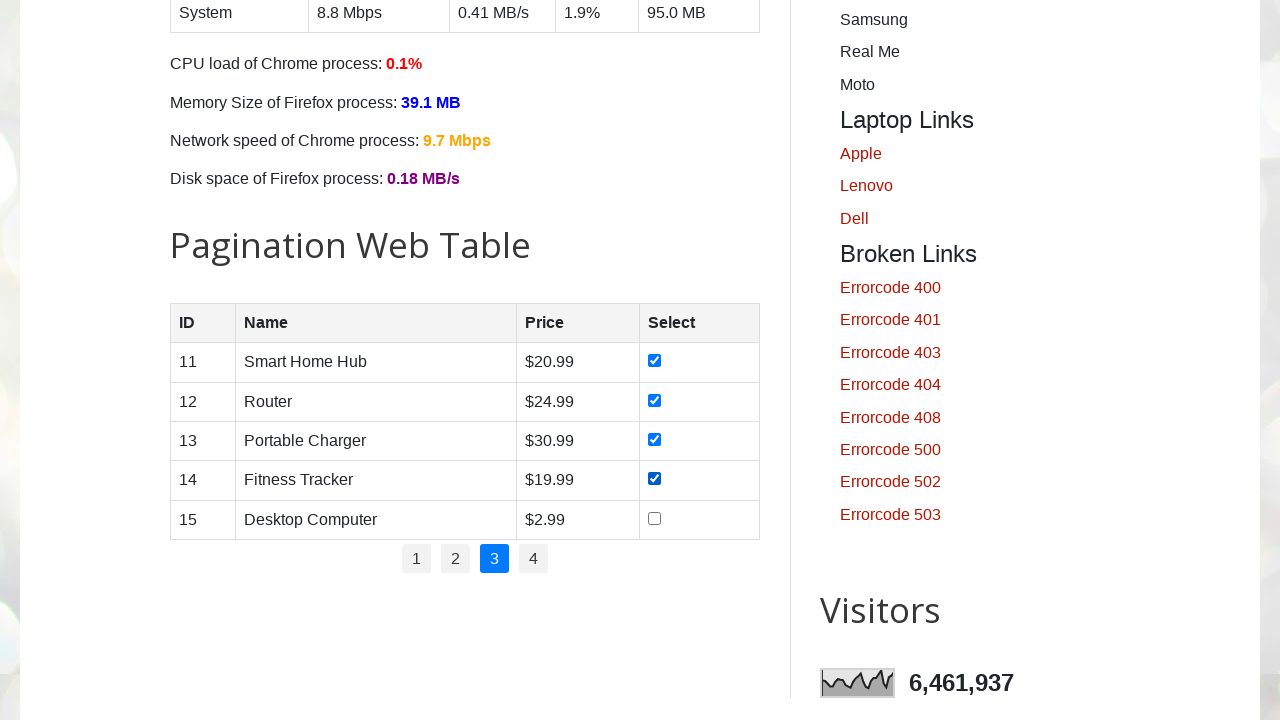

Extracted product name: Desktop Computer
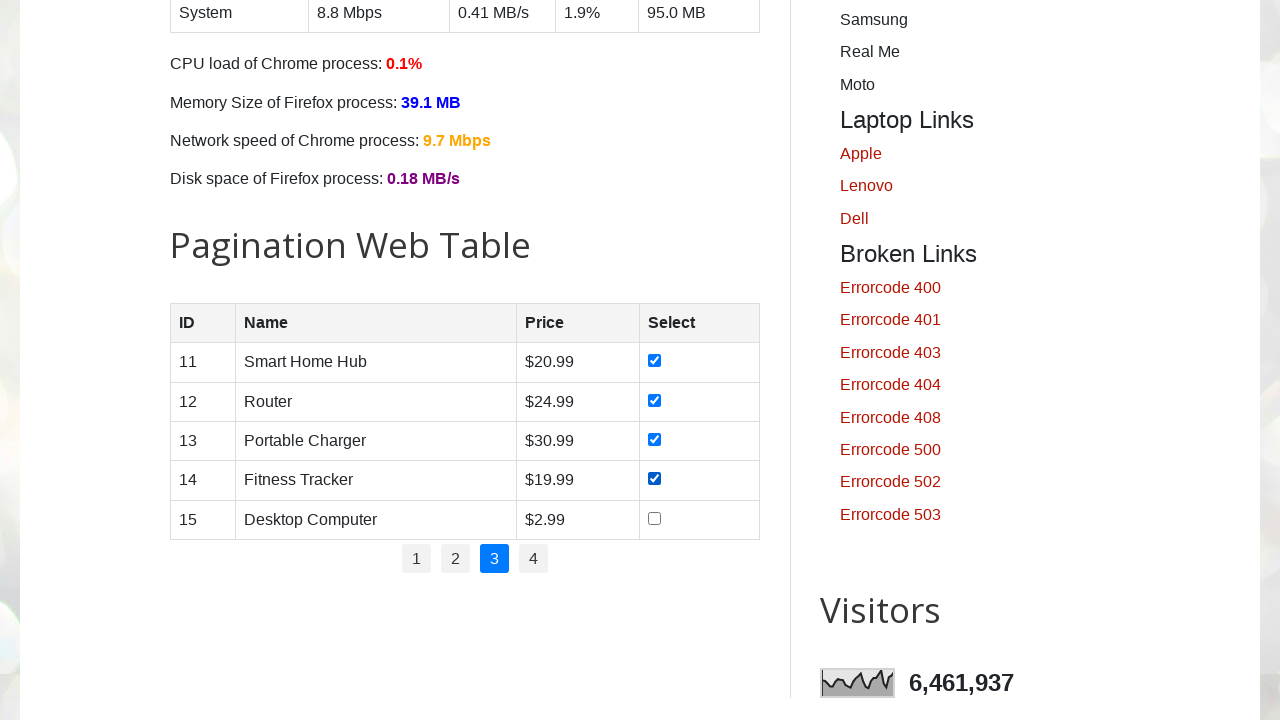

Extracted product price: $2.99
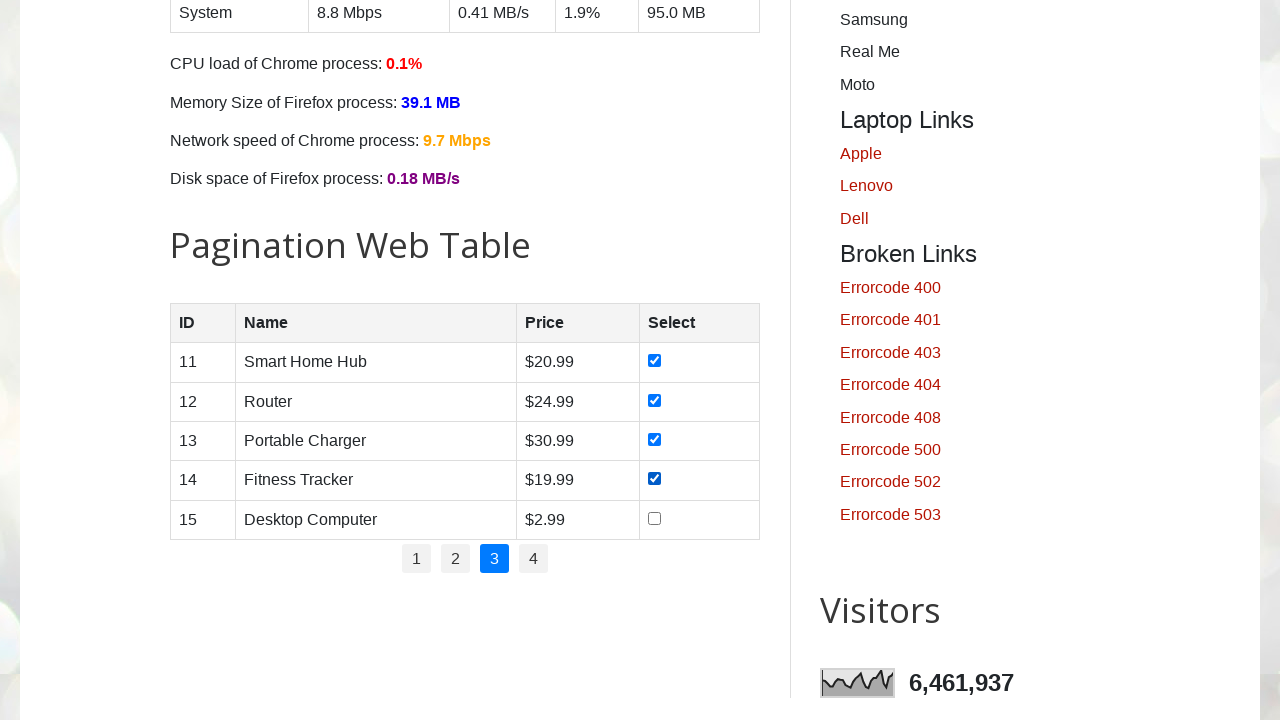

Checked checkbox for product: Desktop Computer (Price: $2.99) at (655, 518) on //table[@id='productTable']//tbody//tr[5]//td[4]//input[@type='checkbox']
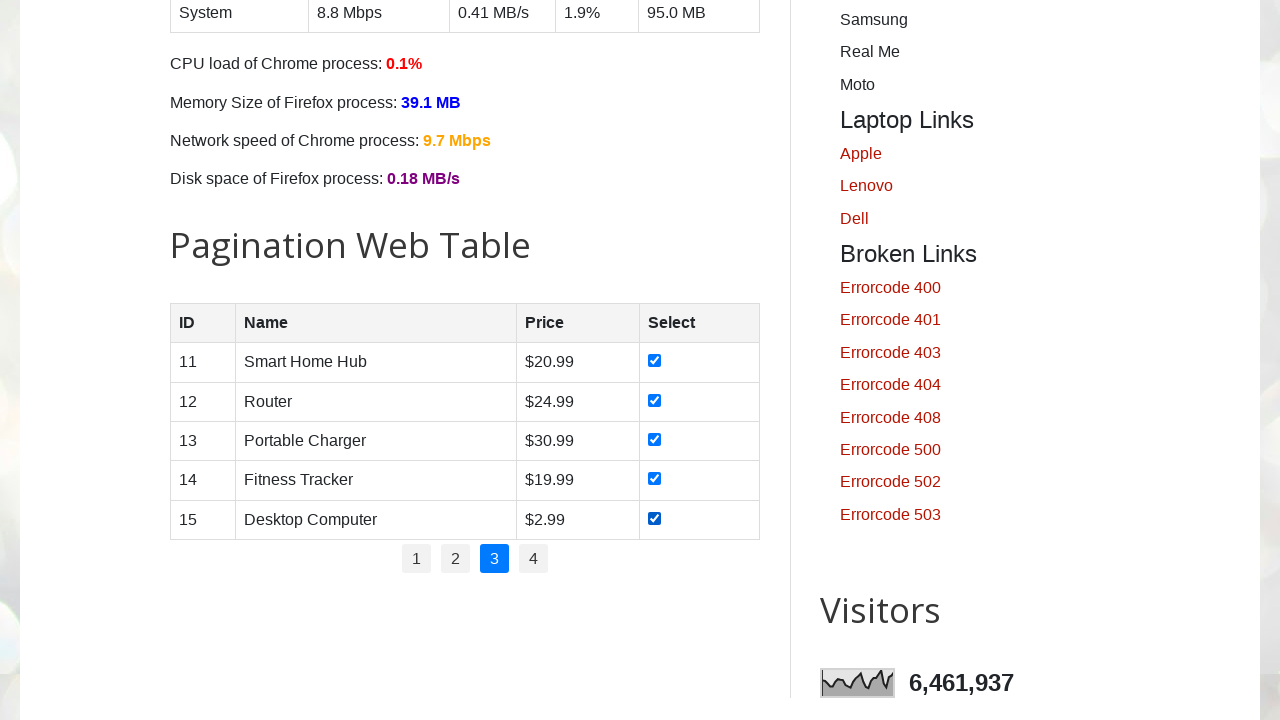

Clicked on pagination page 4 at (534, 559) on //ul[@class='pagination']//*[text()=4]
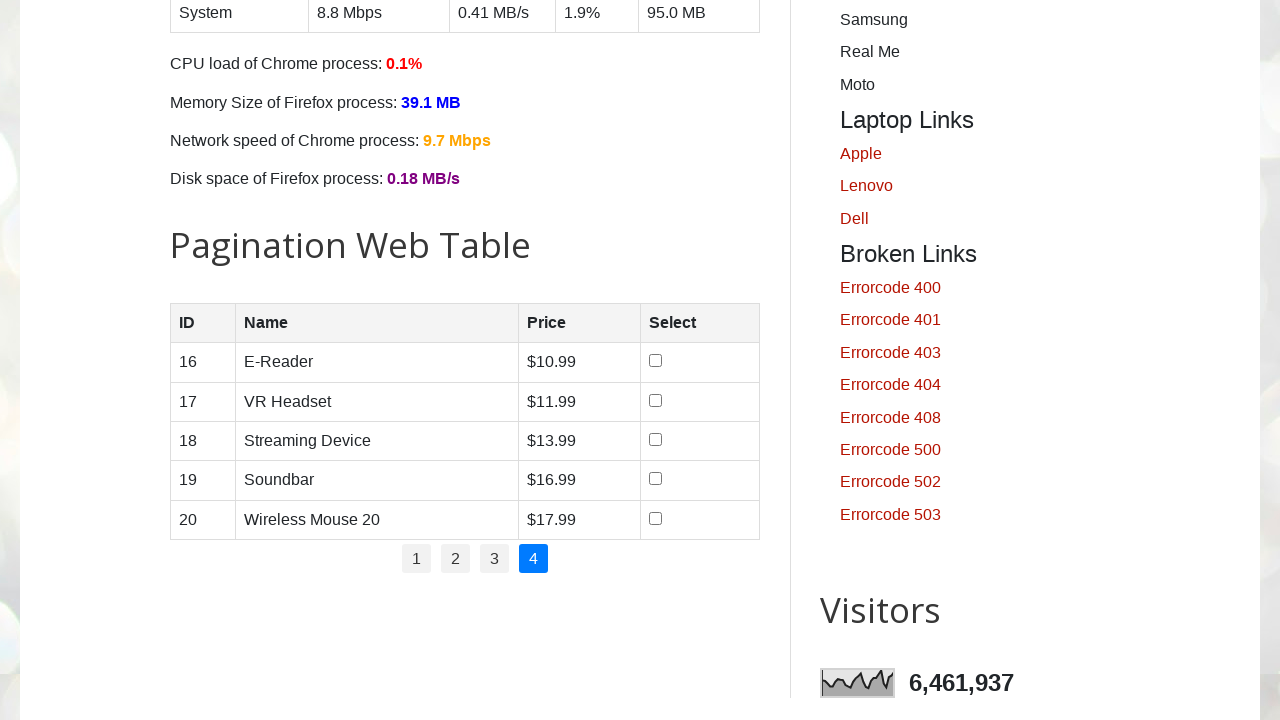

Product table loaded on page 4
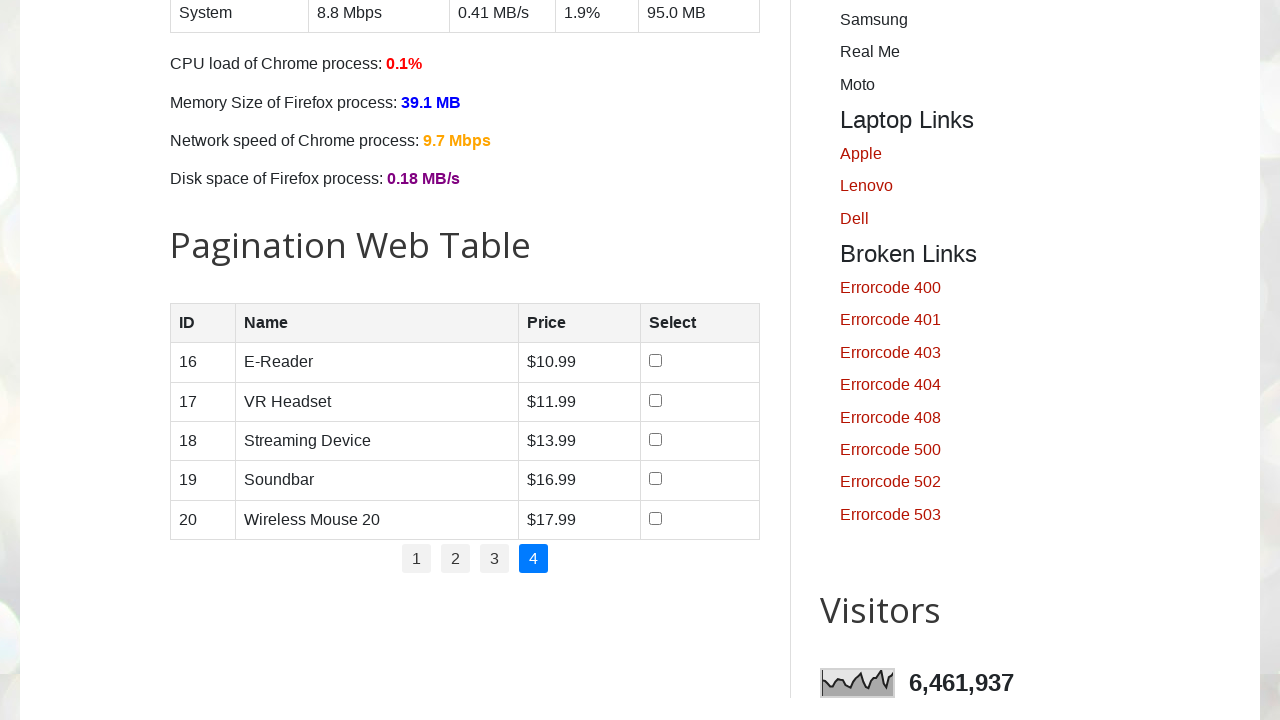

Retrieved all product rows from page 4, total rows: 5
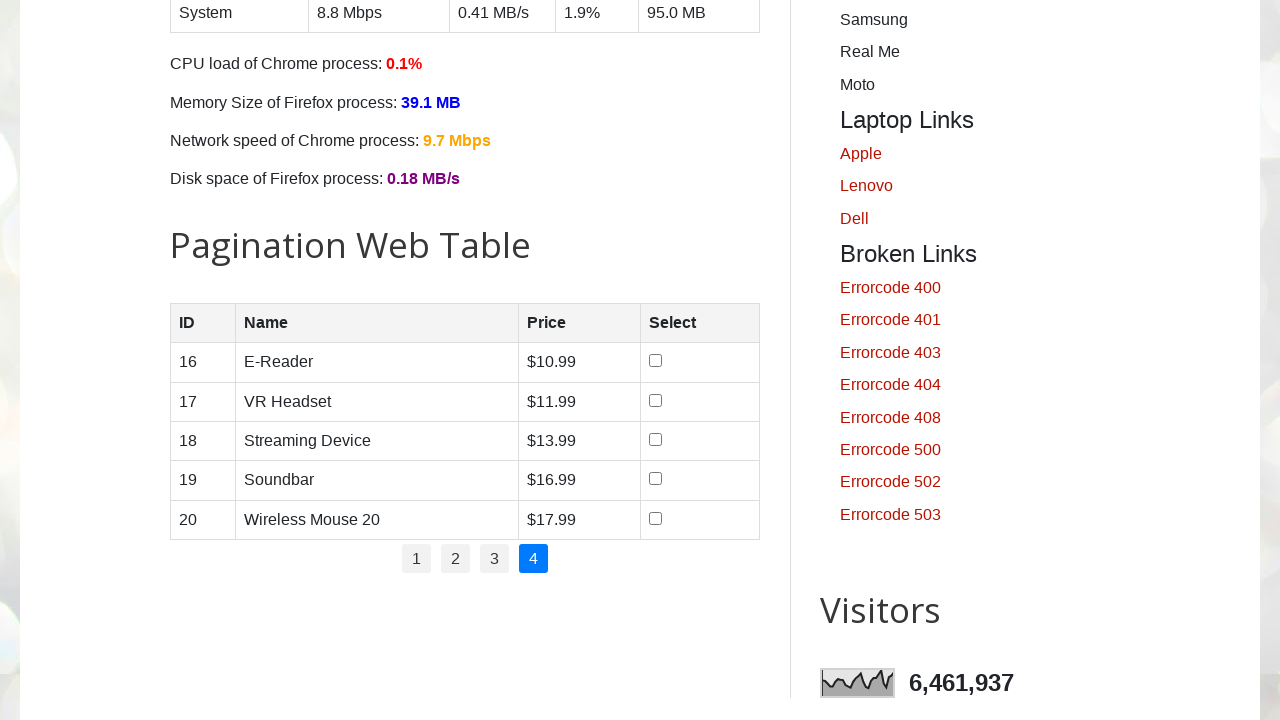

Extracted product name: E-Reader
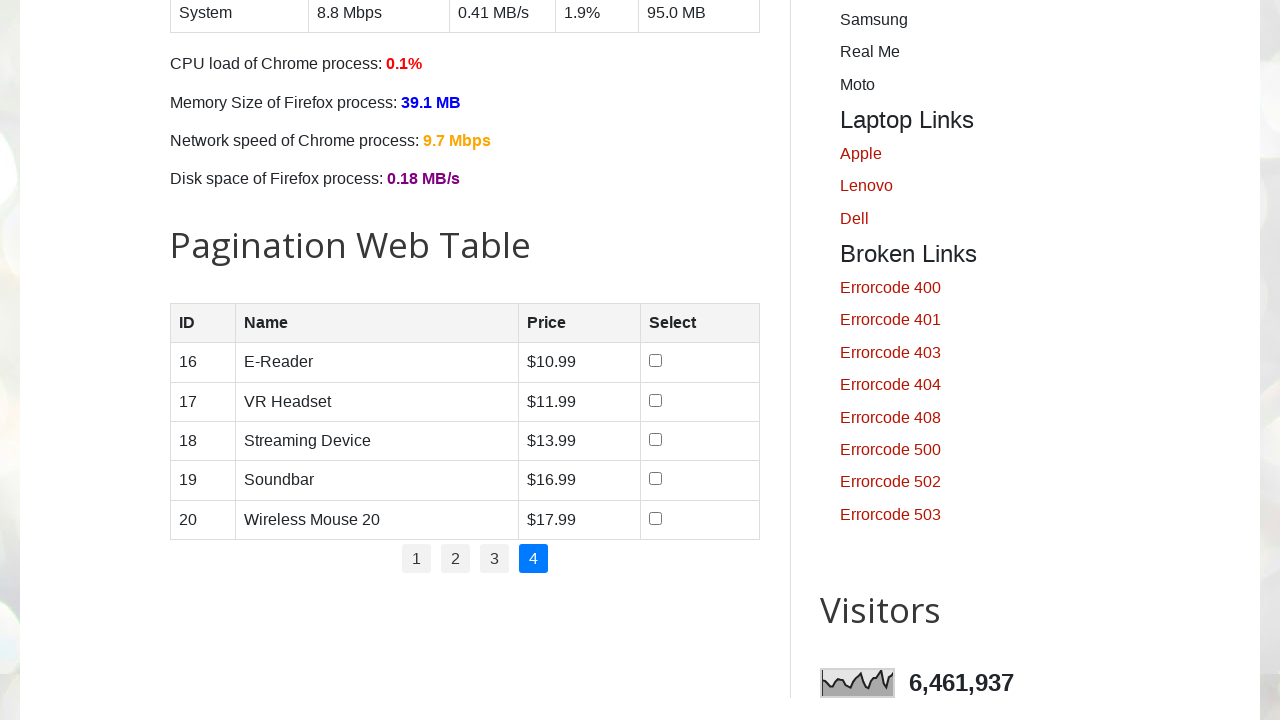

Extracted product price: $10.99
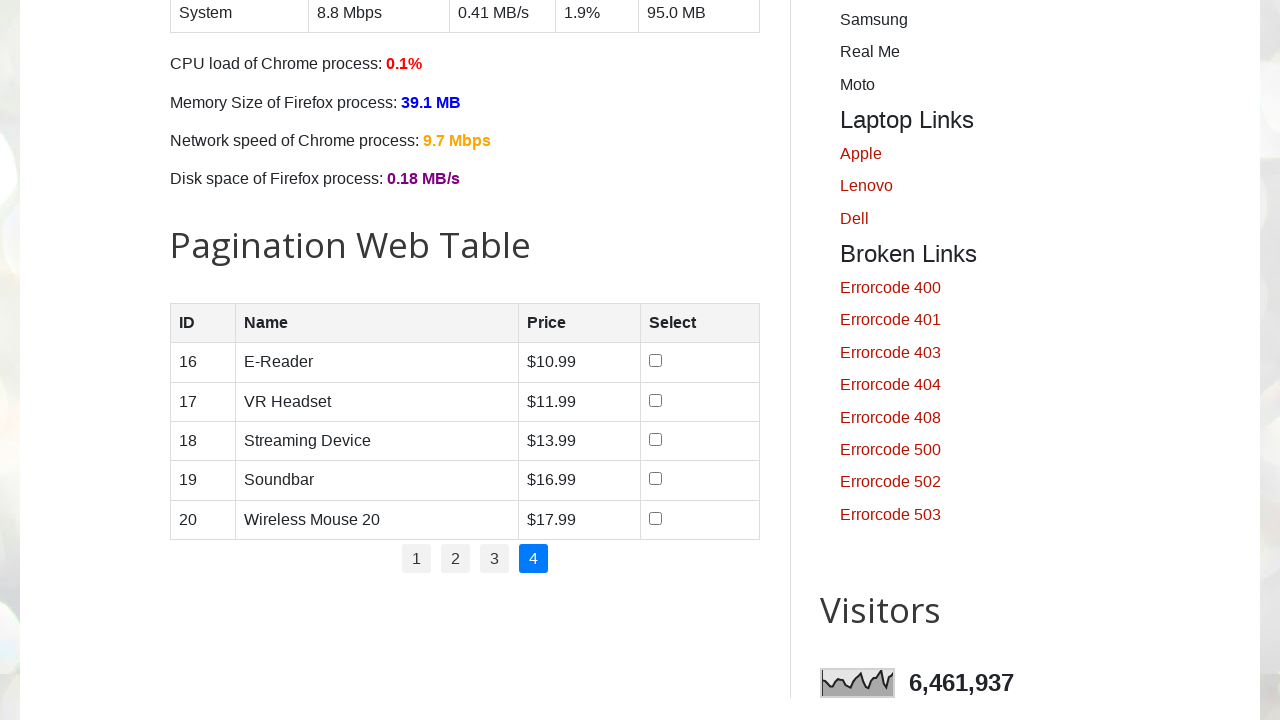

Checked checkbox for product: E-Reader (Price: $10.99) at (656, 361) on //table[@id='productTable']//tbody//tr[1]//td[4]//input[@type='checkbox']
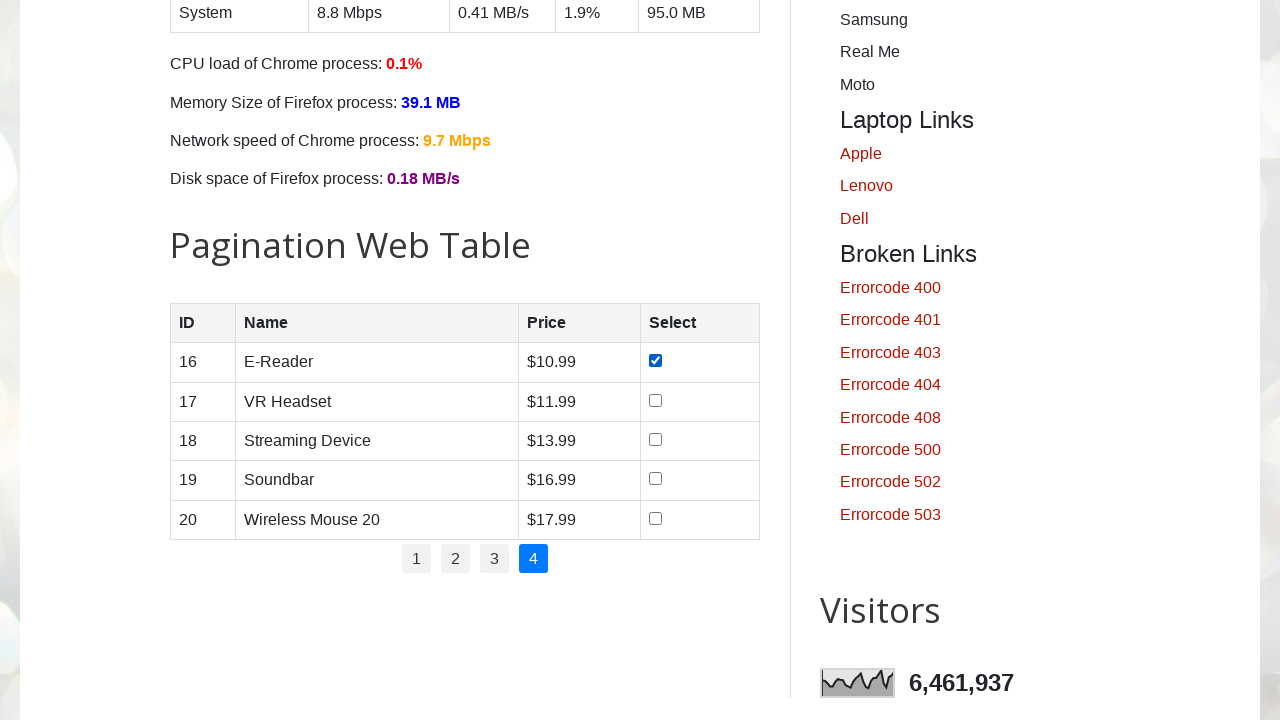

Extracted product name: VR Headset
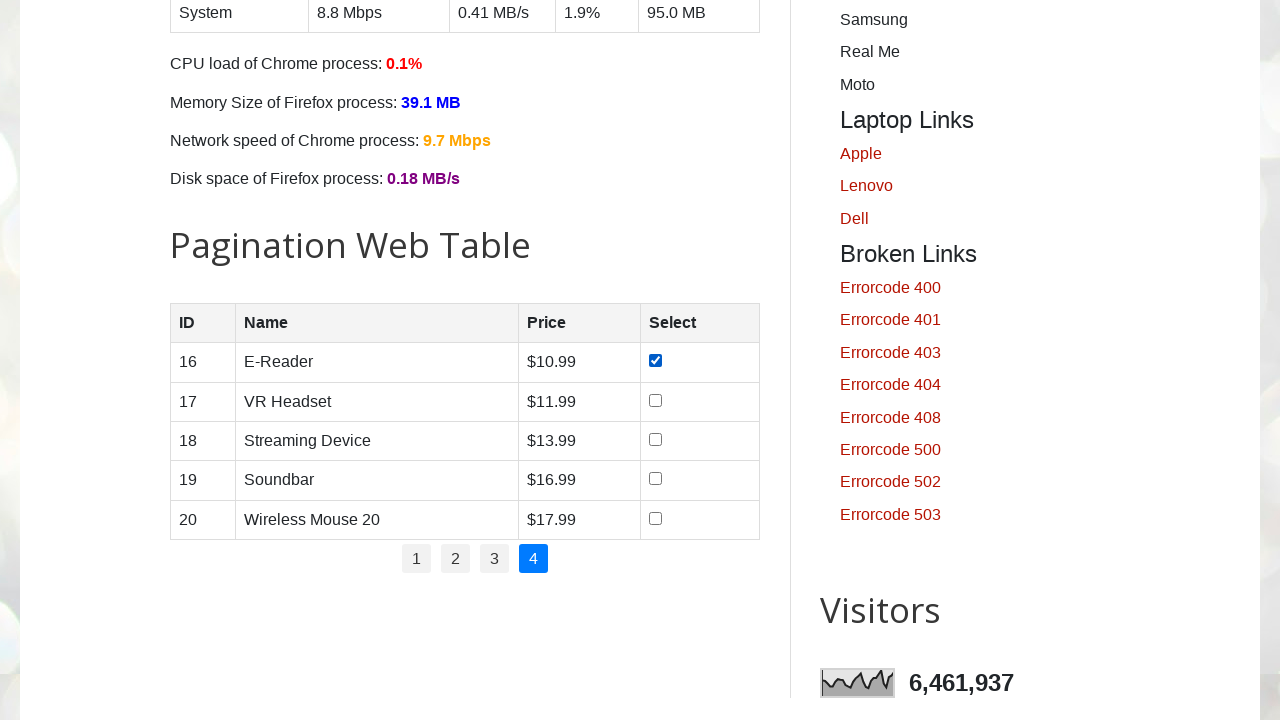

Extracted product price: $11.99
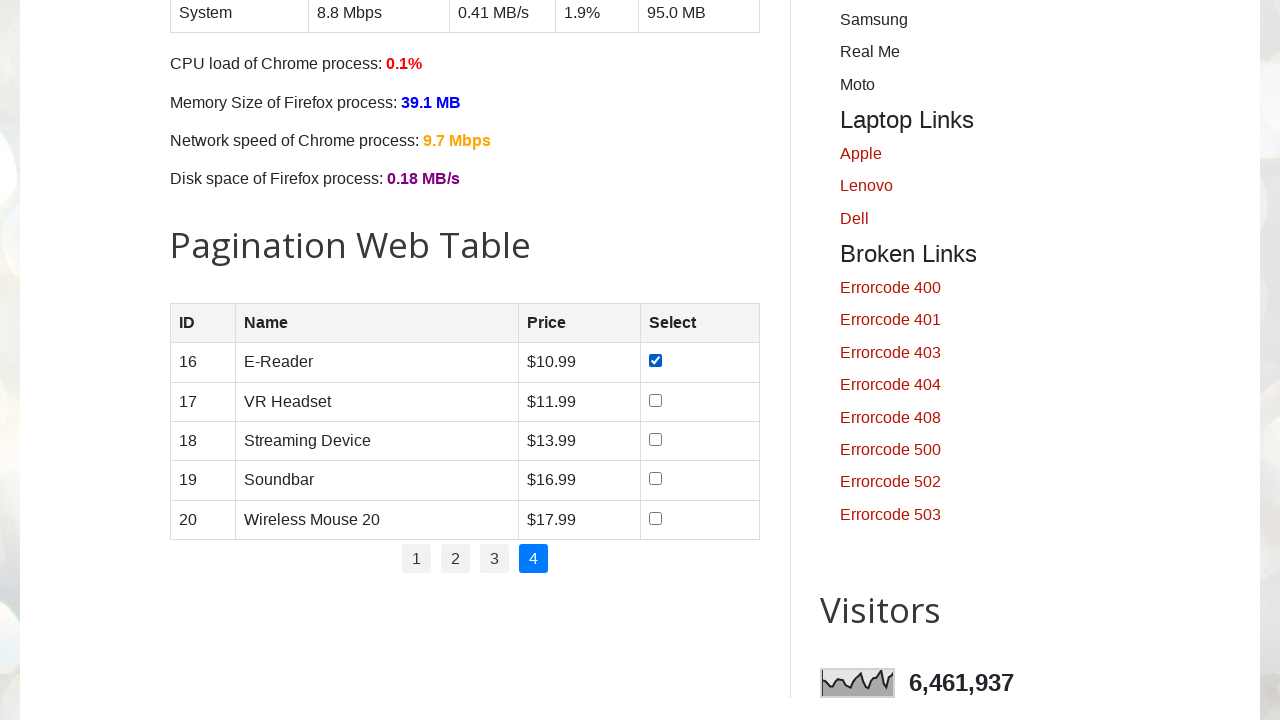

Checked checkbox for product: VR Headset (Price: $11.99) at (656, 400) on //table[@id='productTable']//tbody//tr[2]//td[4]//input[@type='checkbox']
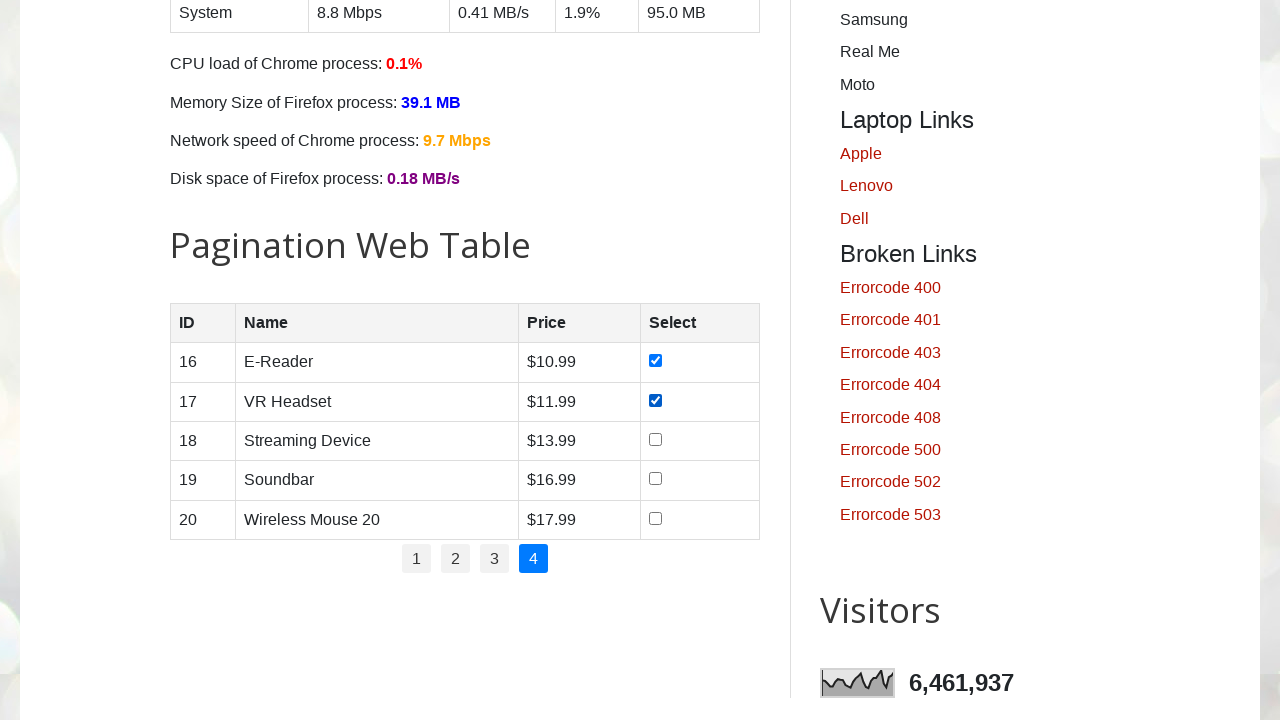

Extracted product name: Streaming Device
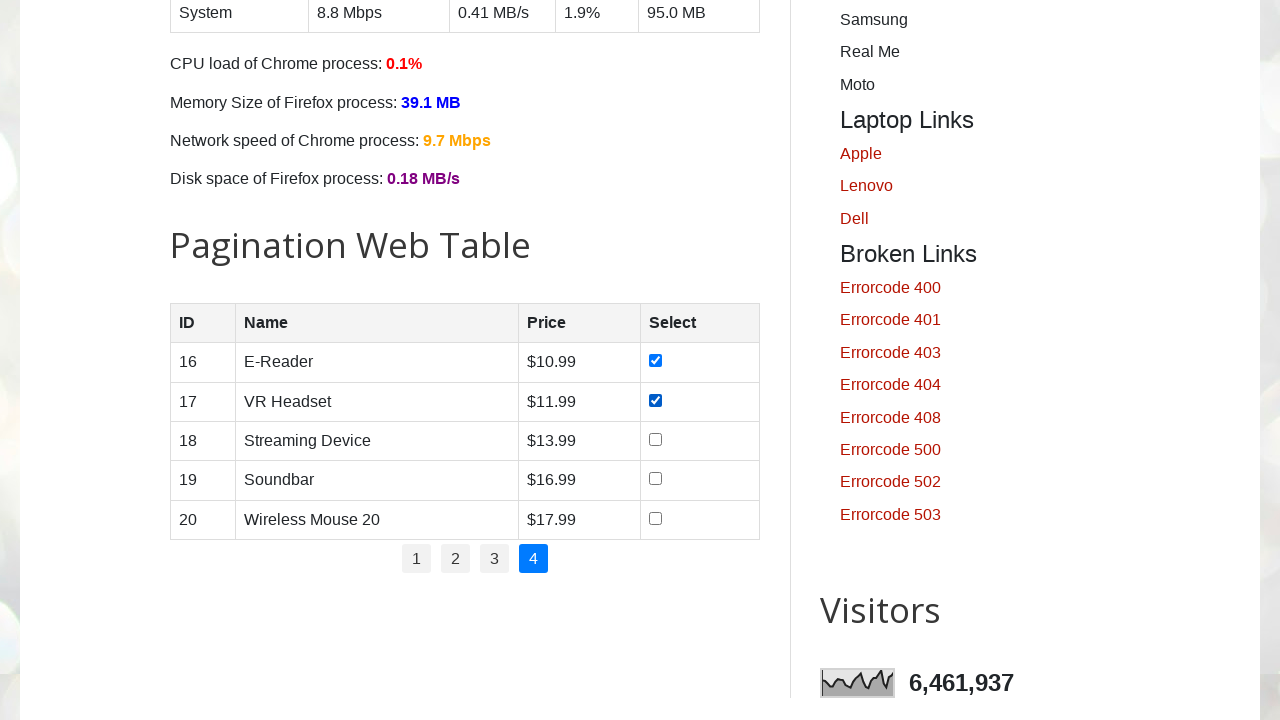

Extracted product price: $13.99
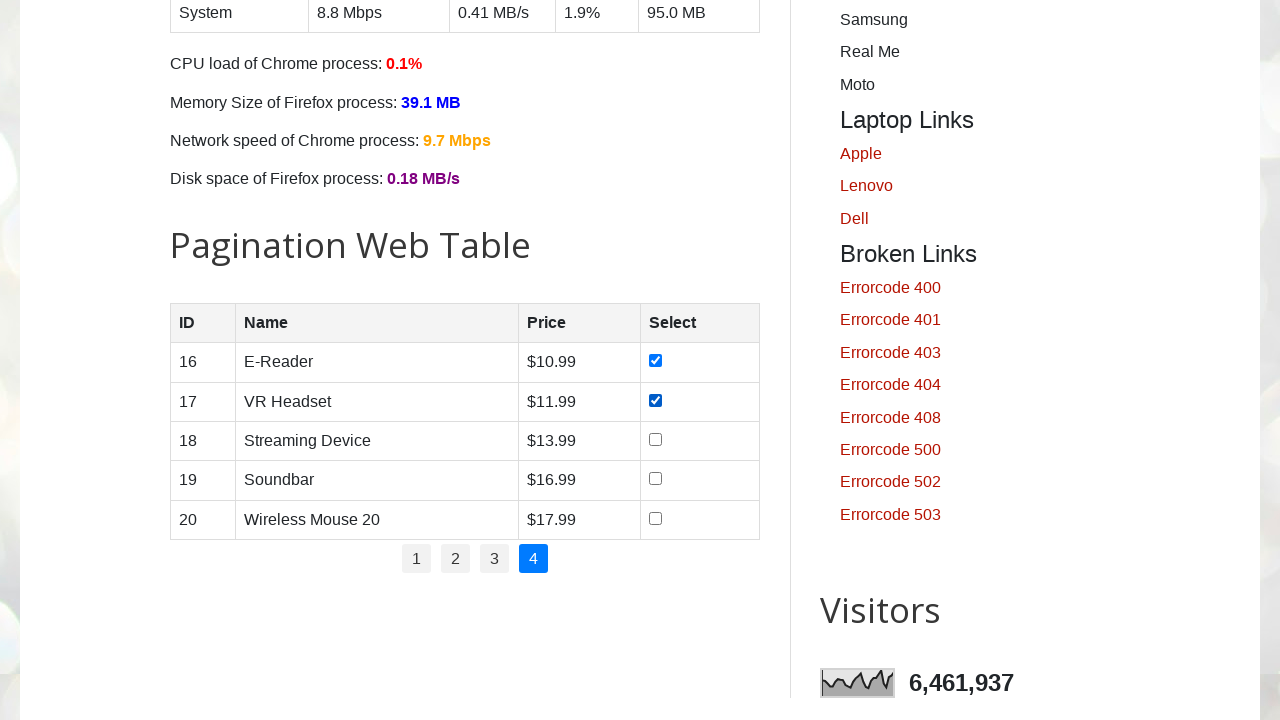

Checked checkbox for product: Streaming Device (Price: $13.99) at (656, 439) on //table[@id='productTable']//tbody//tr[3]//td[4]//input[@type='checkbox']
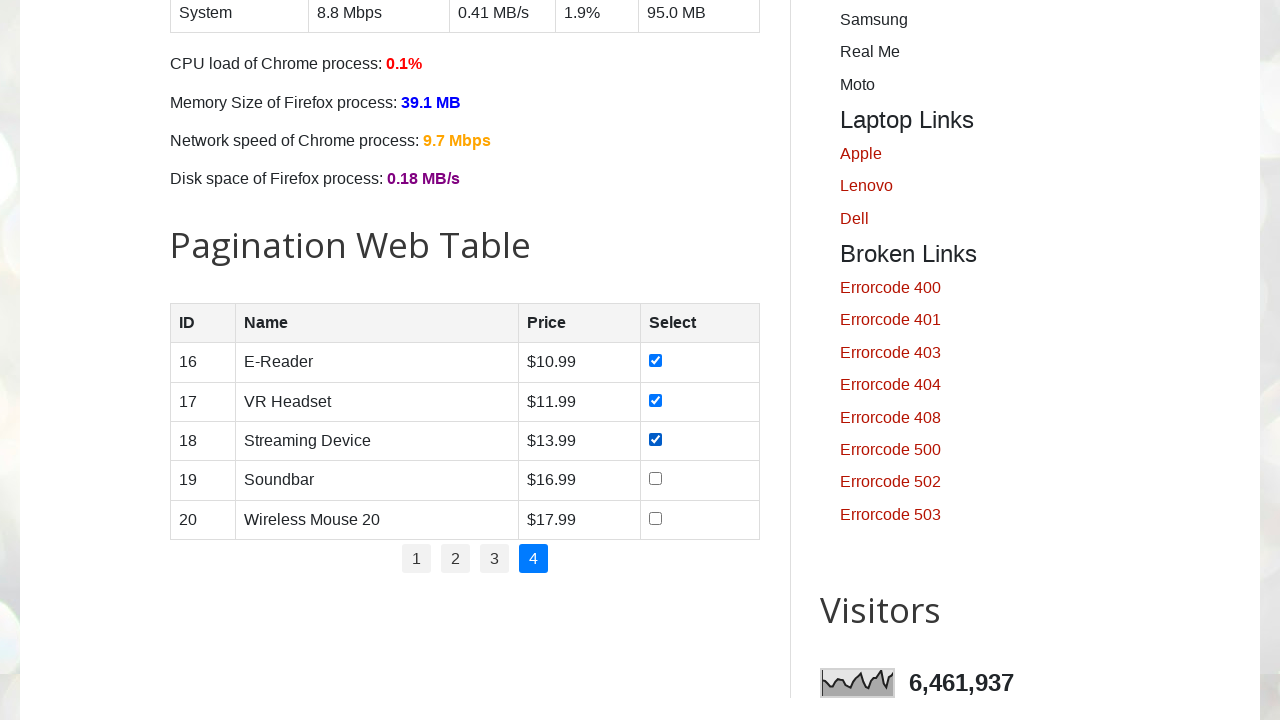

Extracted product name: Soundbar
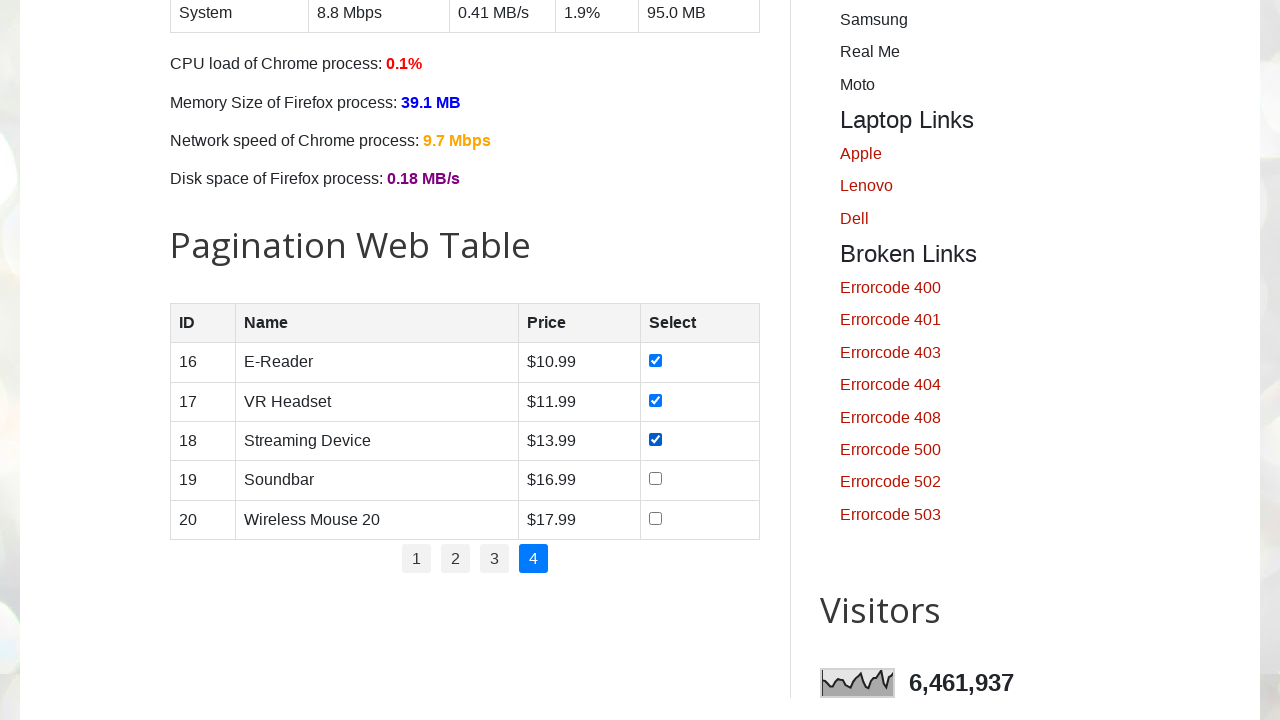

Extracted product price: $16.99
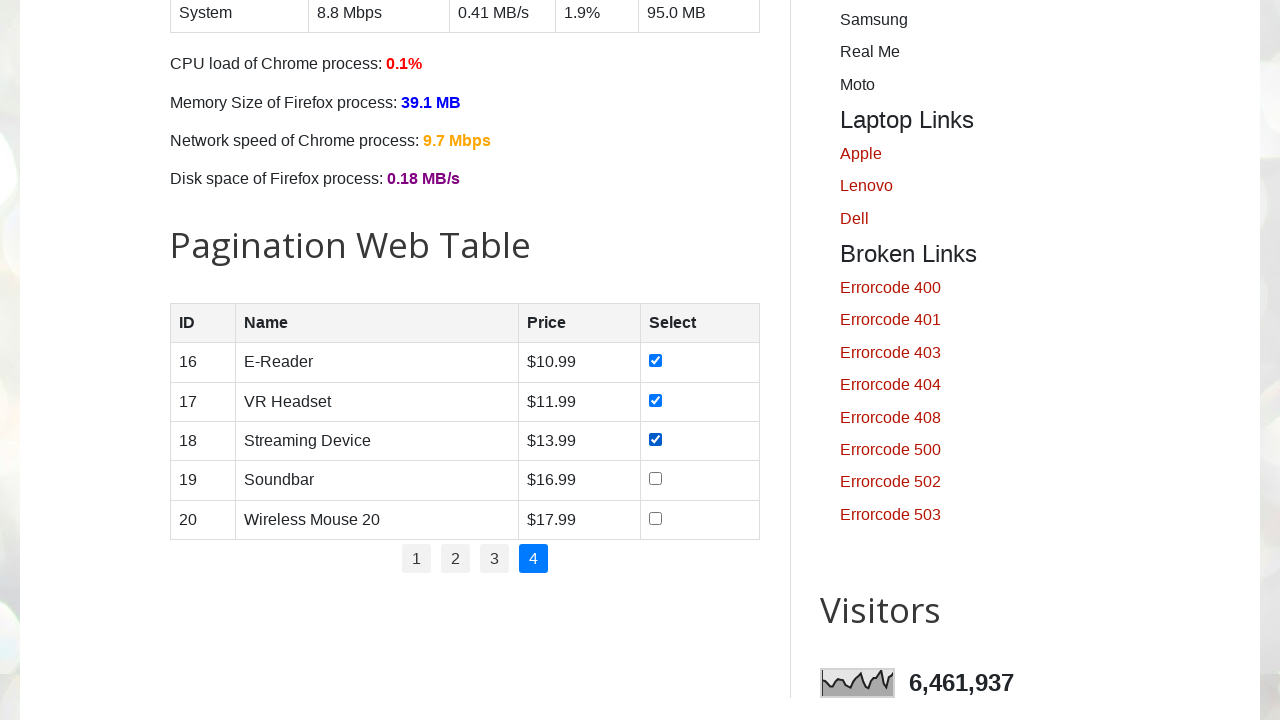

Checked checkbox for product: Soundbar (Price: $16.99) at (656, 479) on //table[@id='productTable']//tbody//tr[4]//td[4]//input[@type='checkbox']
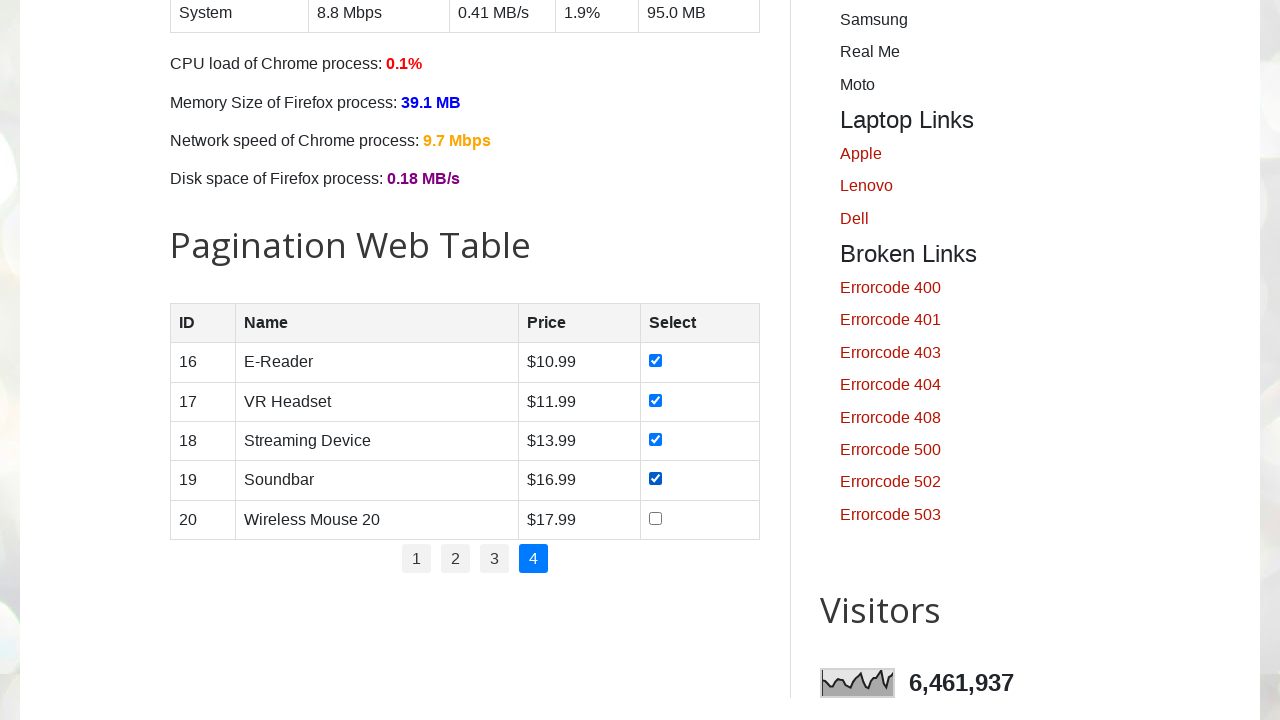

Extracted product name: Wireless Mouse 20
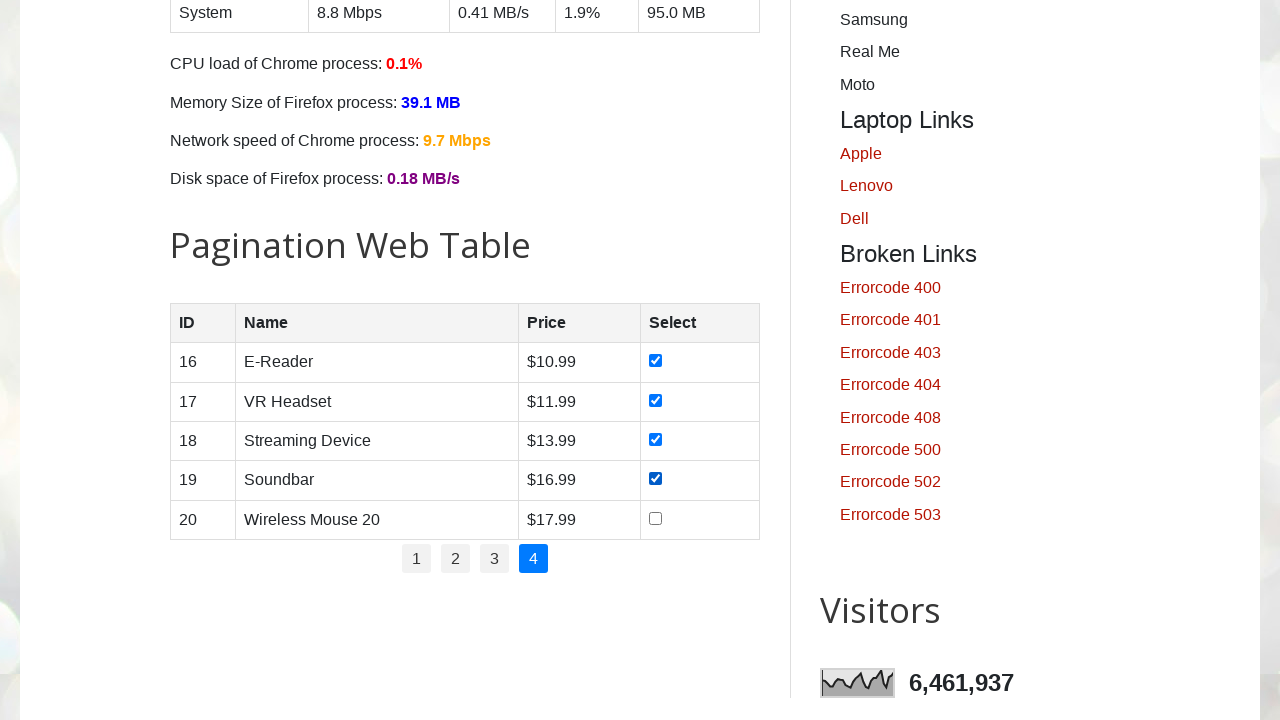

Extracted product price: $17.99
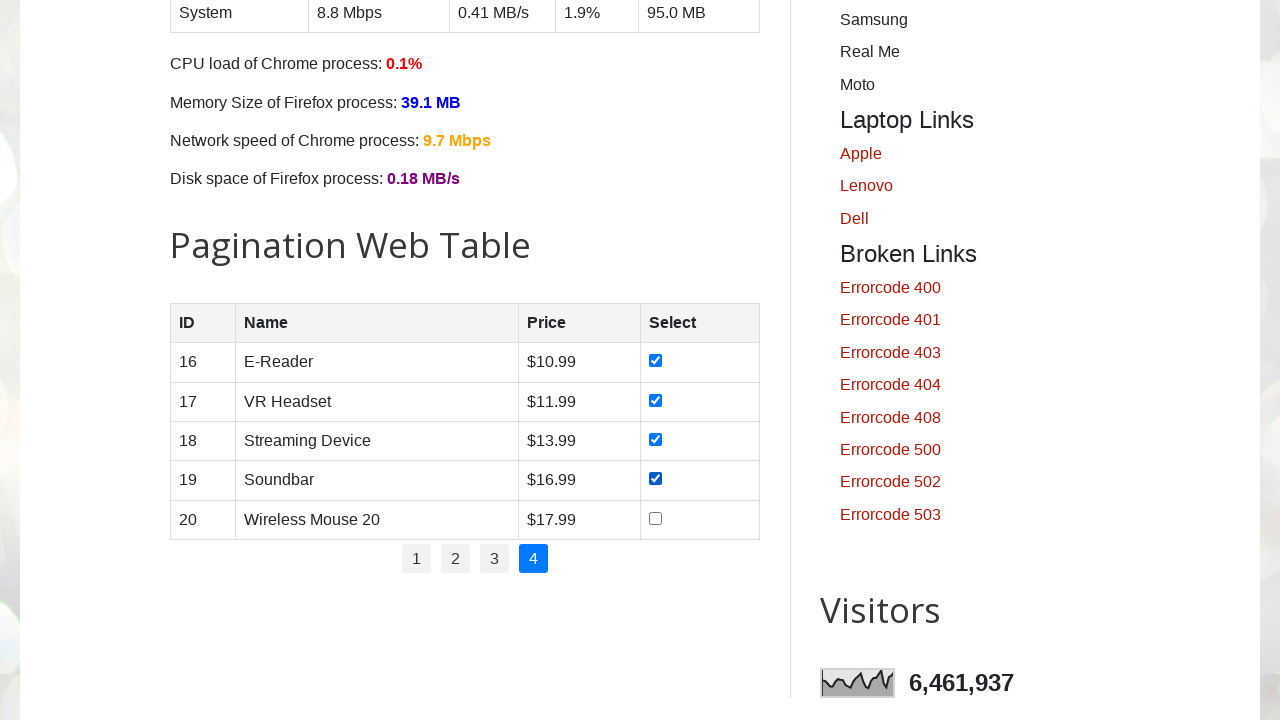

Checked checkbox for product: Wireless Mouse 20 (Price: $17.99) at (656, 518) on //table[@id='productTable']//tbody//tr[5]//td[4]//input[@type='checkbox']
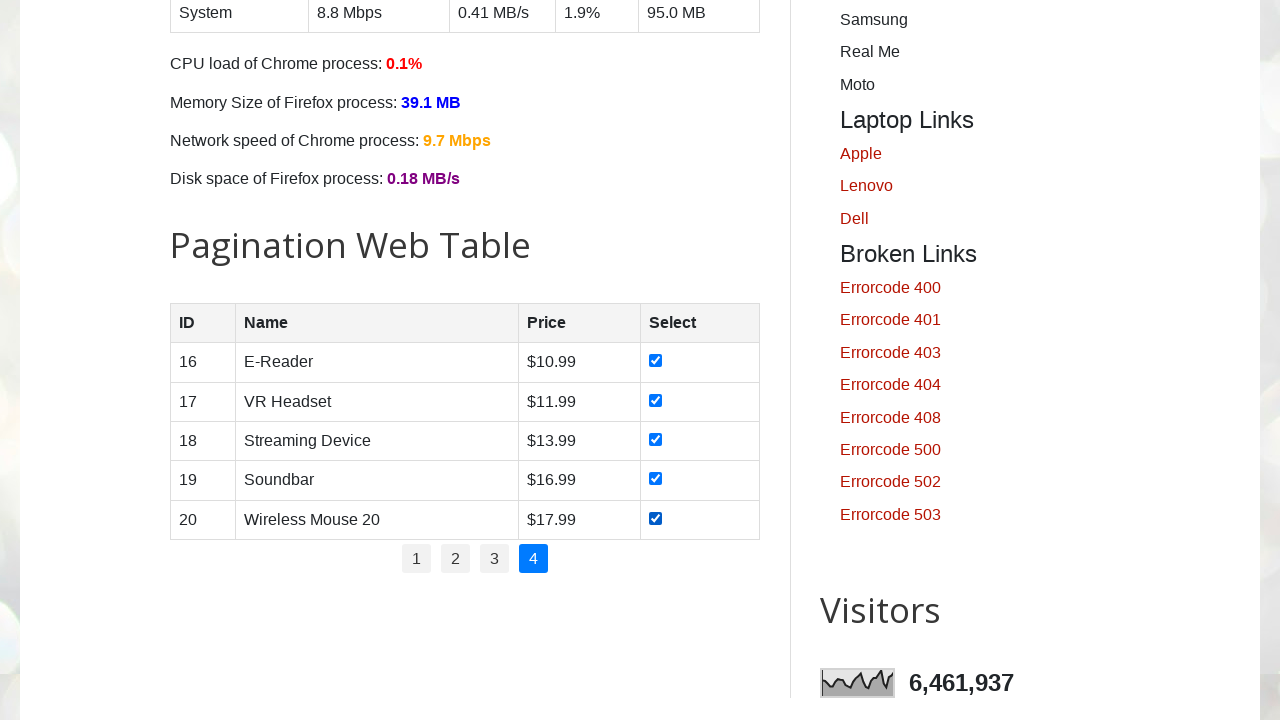

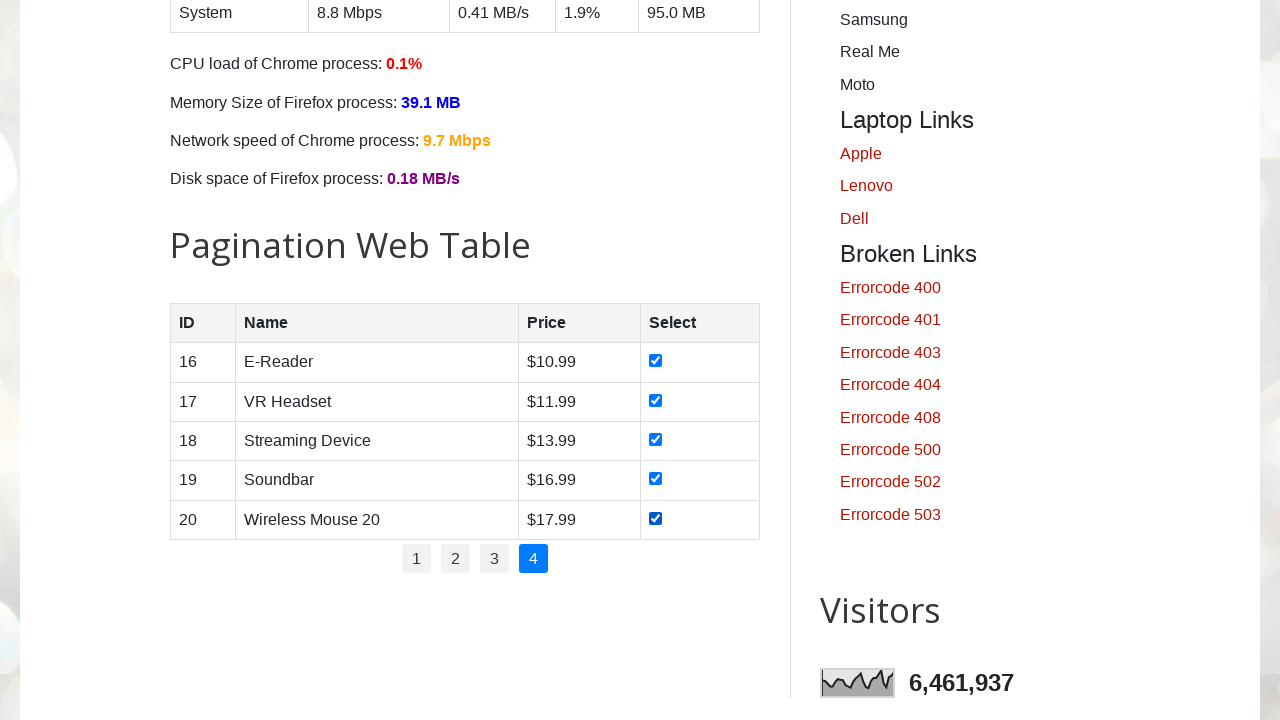